Tests registration form validation by filling out all fields including name, address, email, city, organization, gender, username, password fields and checking agreement checkbox while handling validation alerts

Starting URL: http://www.automationbykrishna.com/#

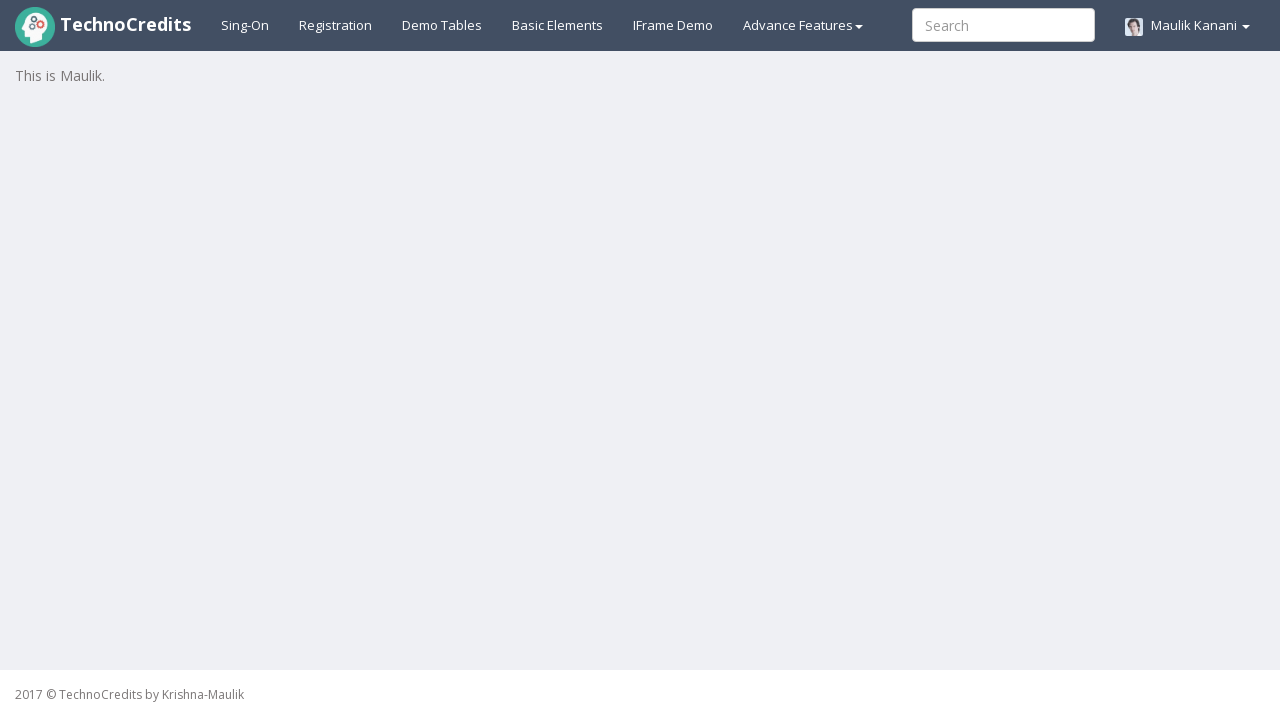

Set up dialog handler to accept all alerts
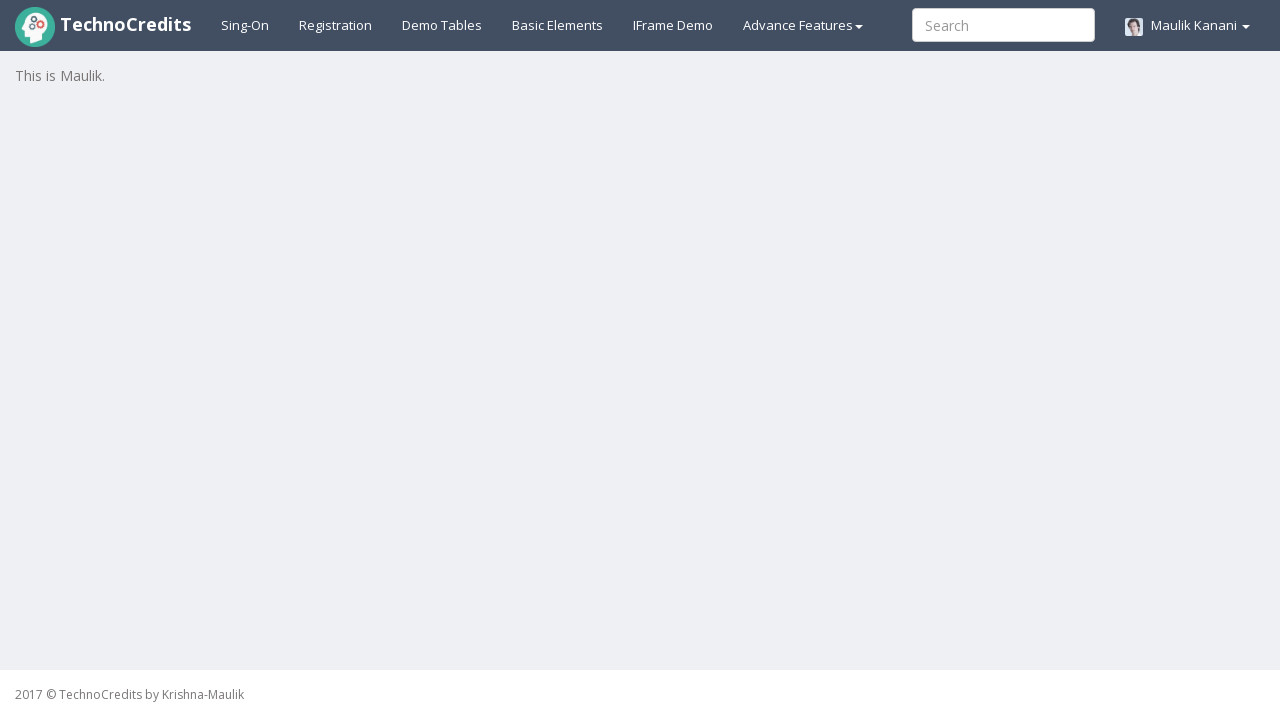

Clicked on registration section at (336, 25) on #registration2
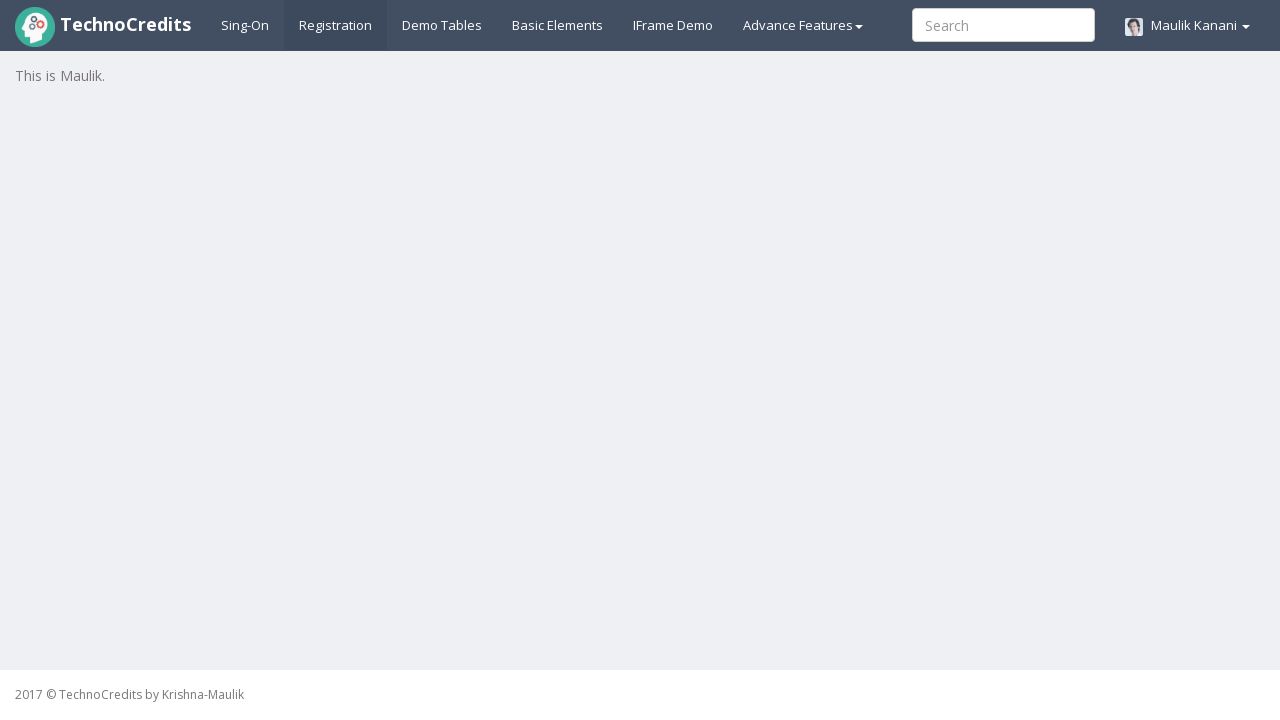

Waited for page to load (3000ms)
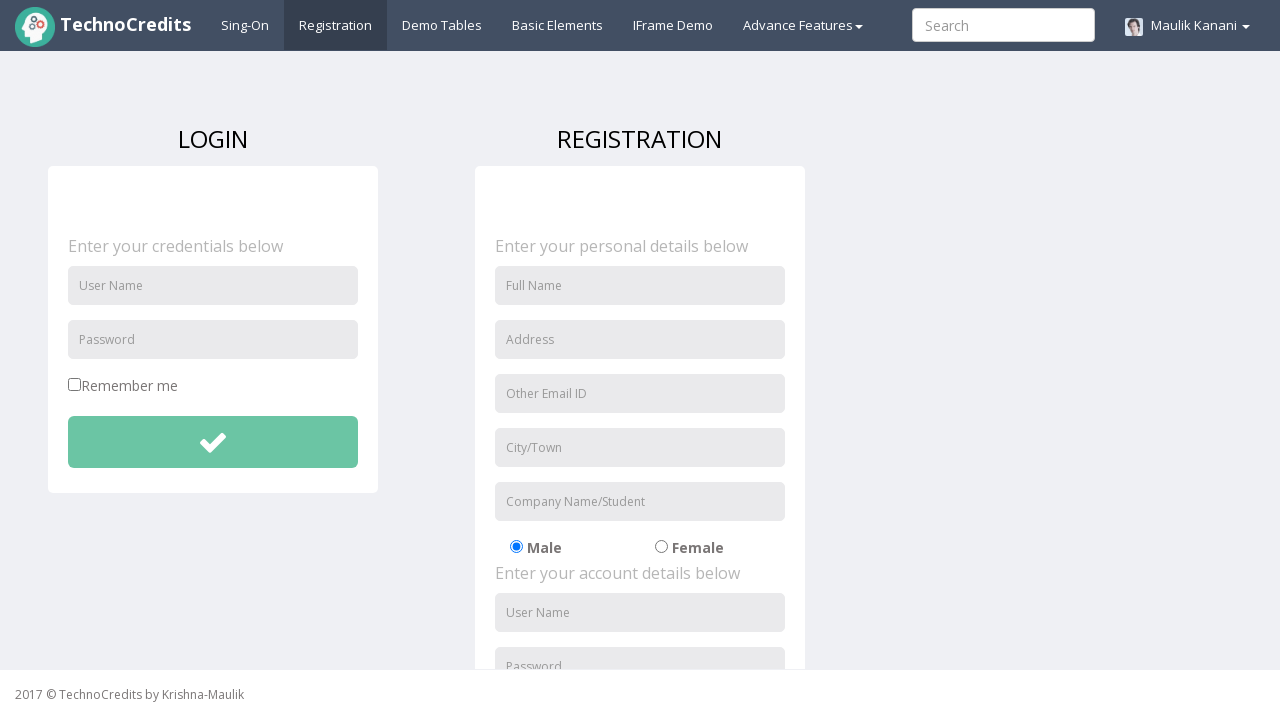

Scrolled to submit button
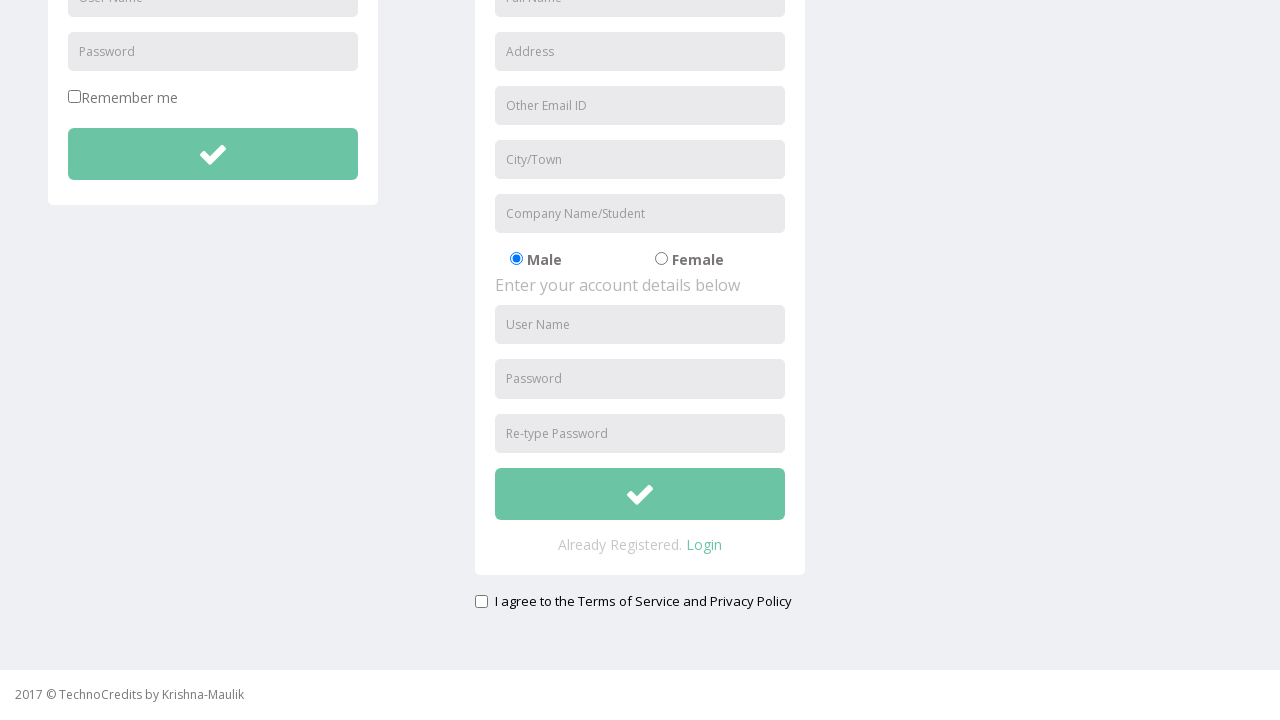

Clicked submit button to trigger validation at (640, 494) on #btnsubmitsignUp
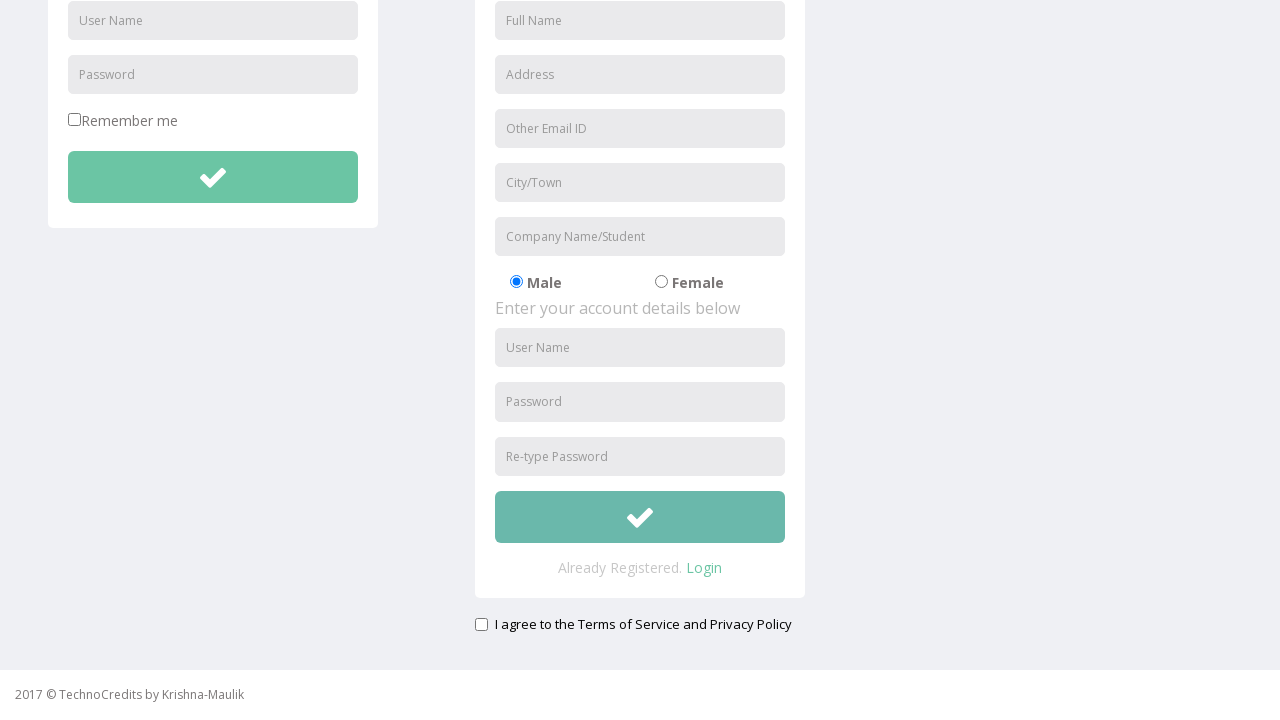

Waited for validation response (500ms)
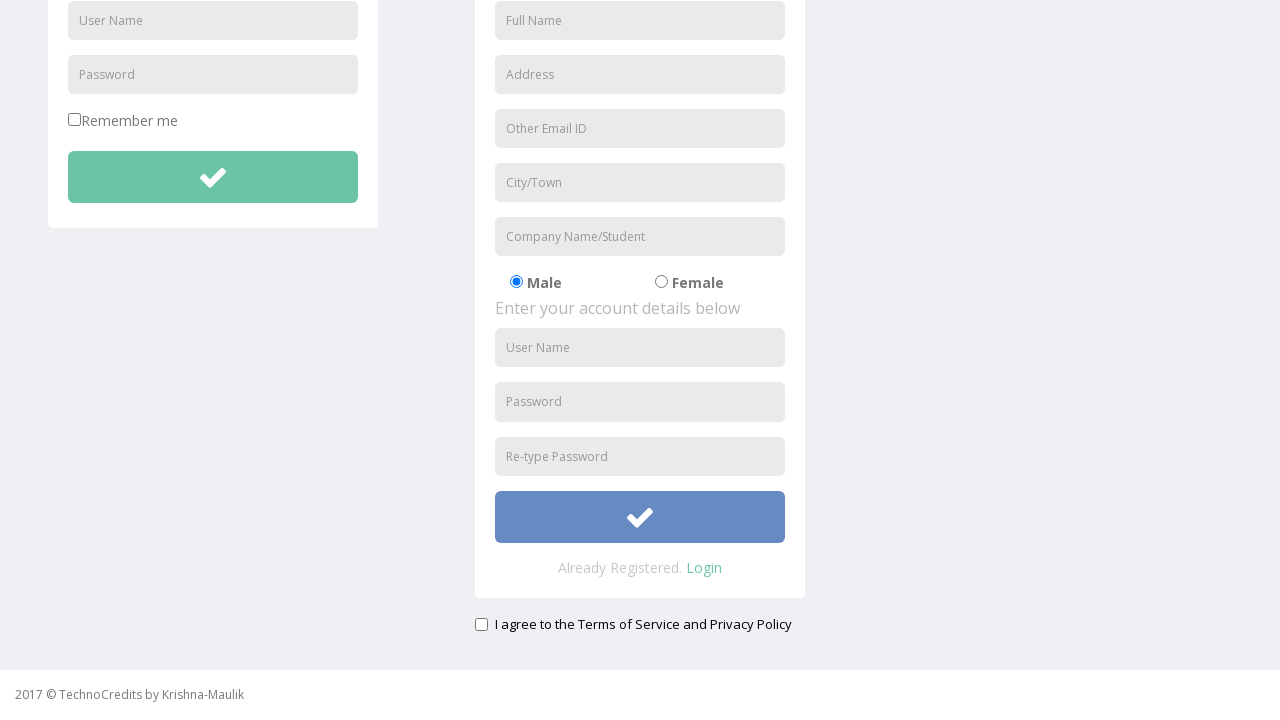

Filled full name field with 'Shashank' on #fullName
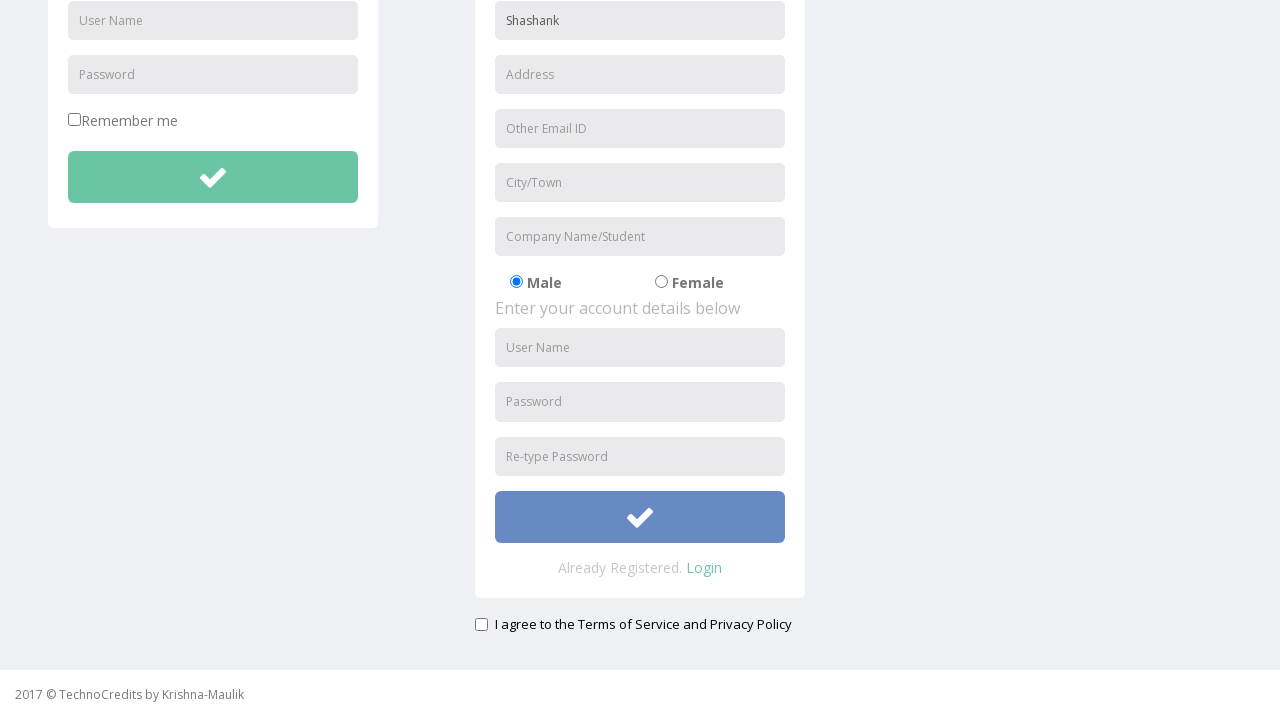

Scrolled to submit button
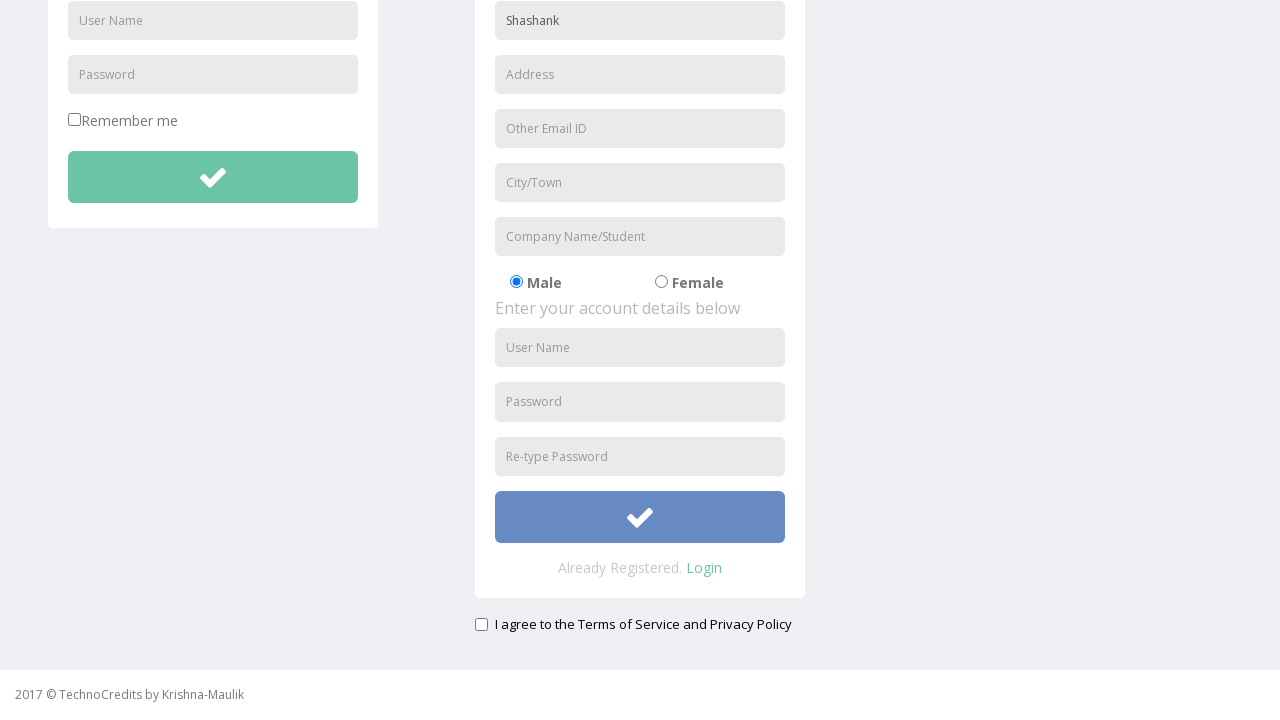

Clicked submit button after filling full name at (640, 517) on #btnsubmitsignUp
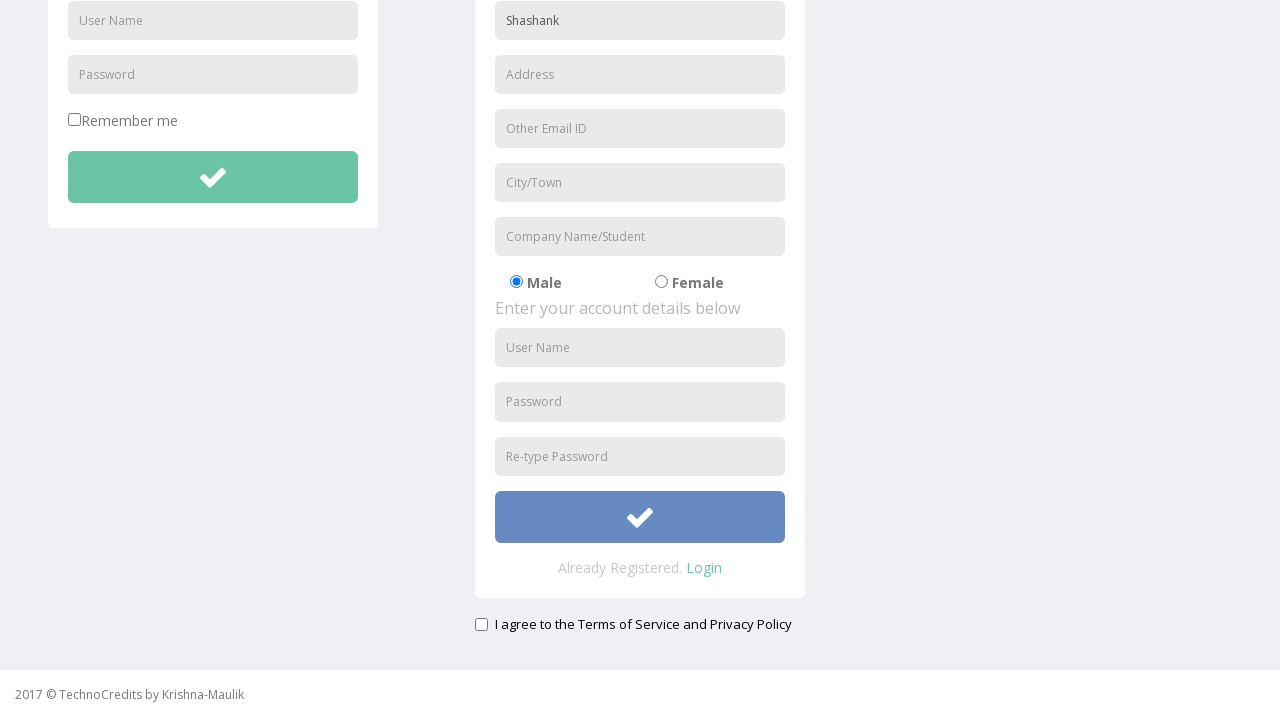

Waited for validation response (500ms)
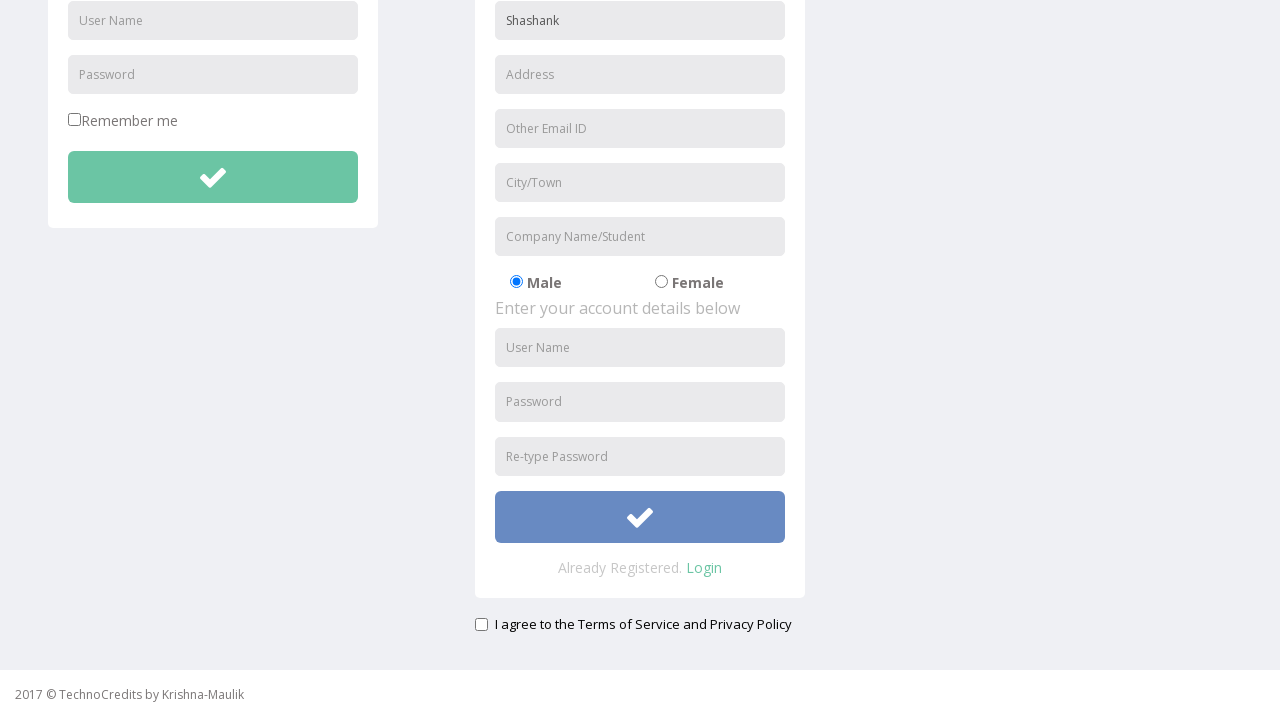

Filled address field with 'Balewadi' on #address
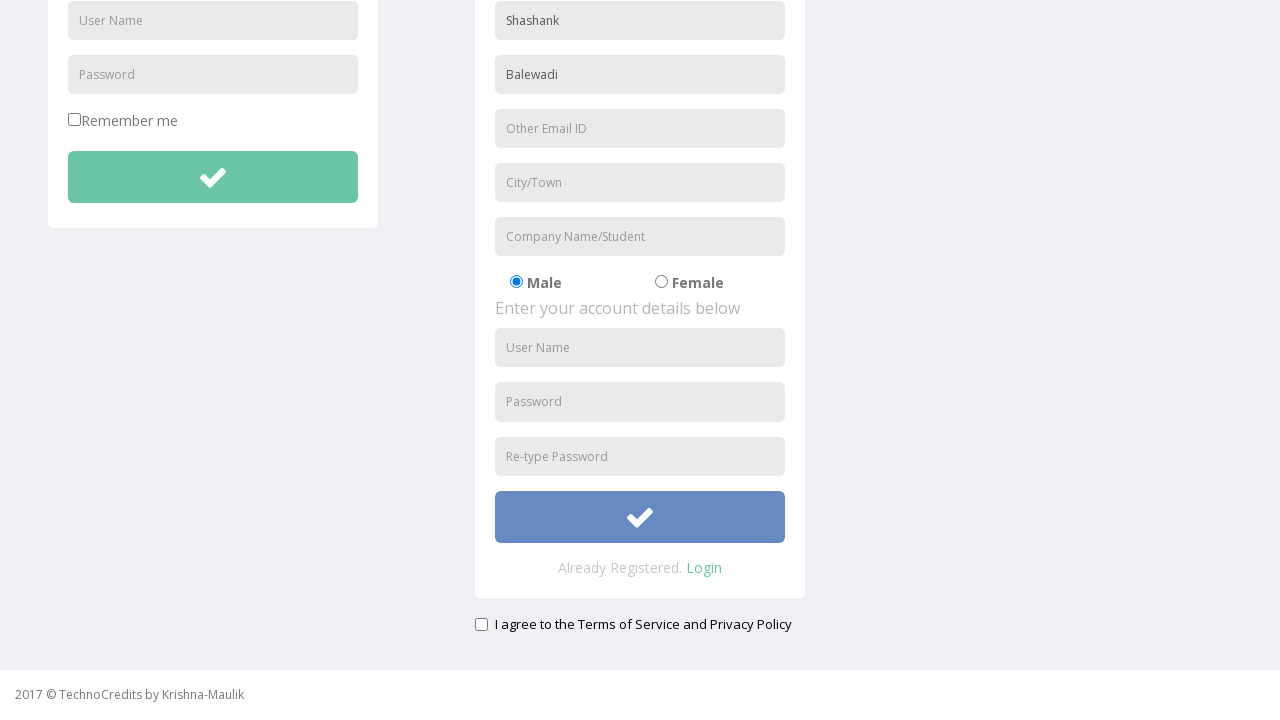

Scrolled to submit button
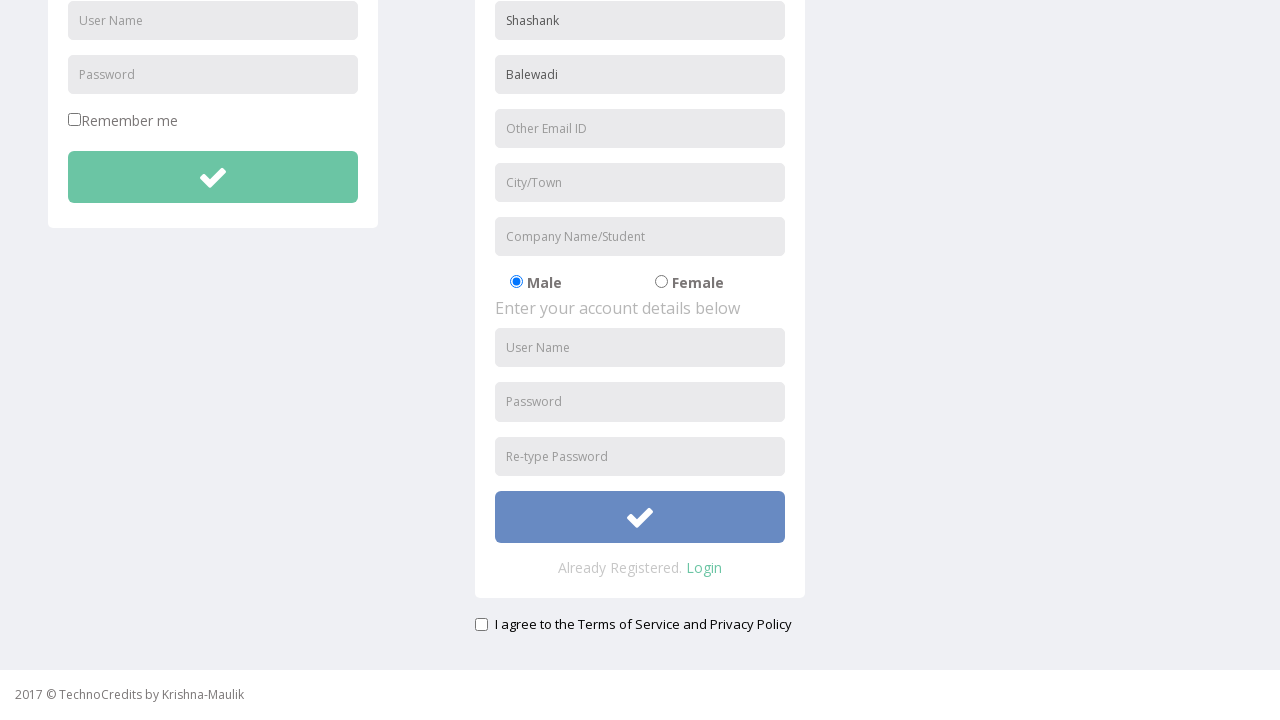

Clicked submit button after filling address at (640, 517) on #btnsubmitsignUp
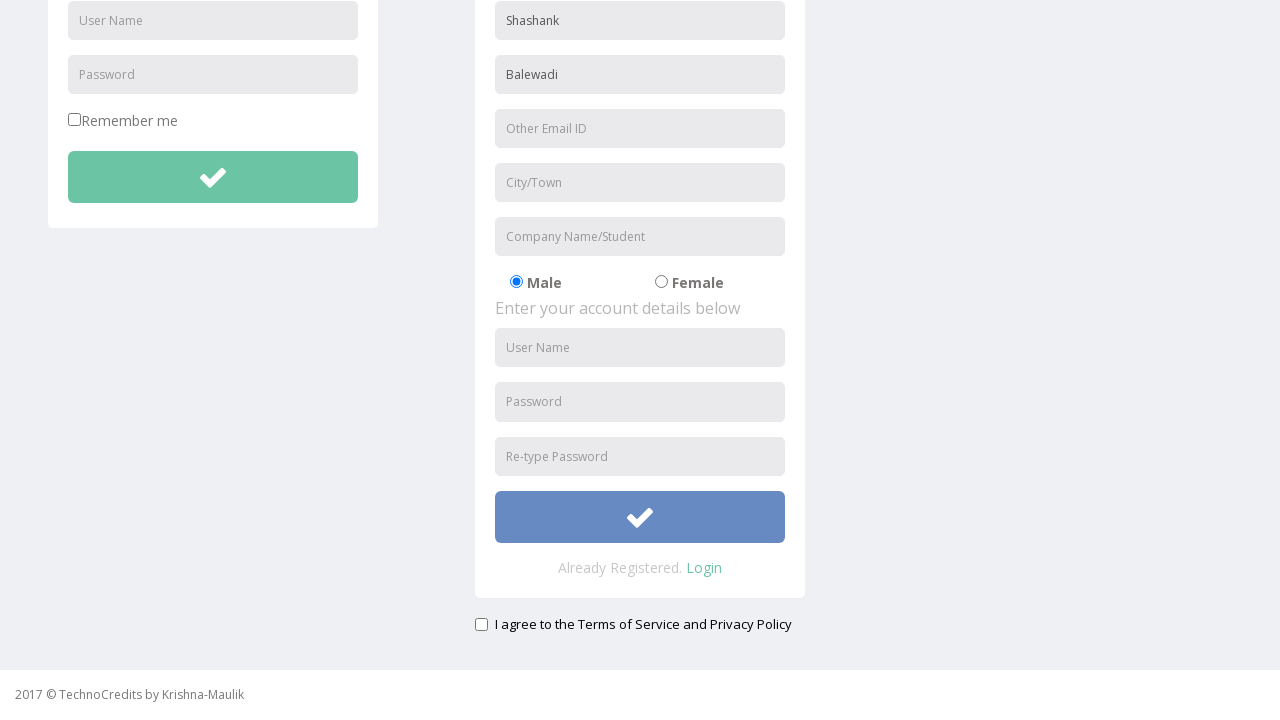

Waited for validation response (500ms)
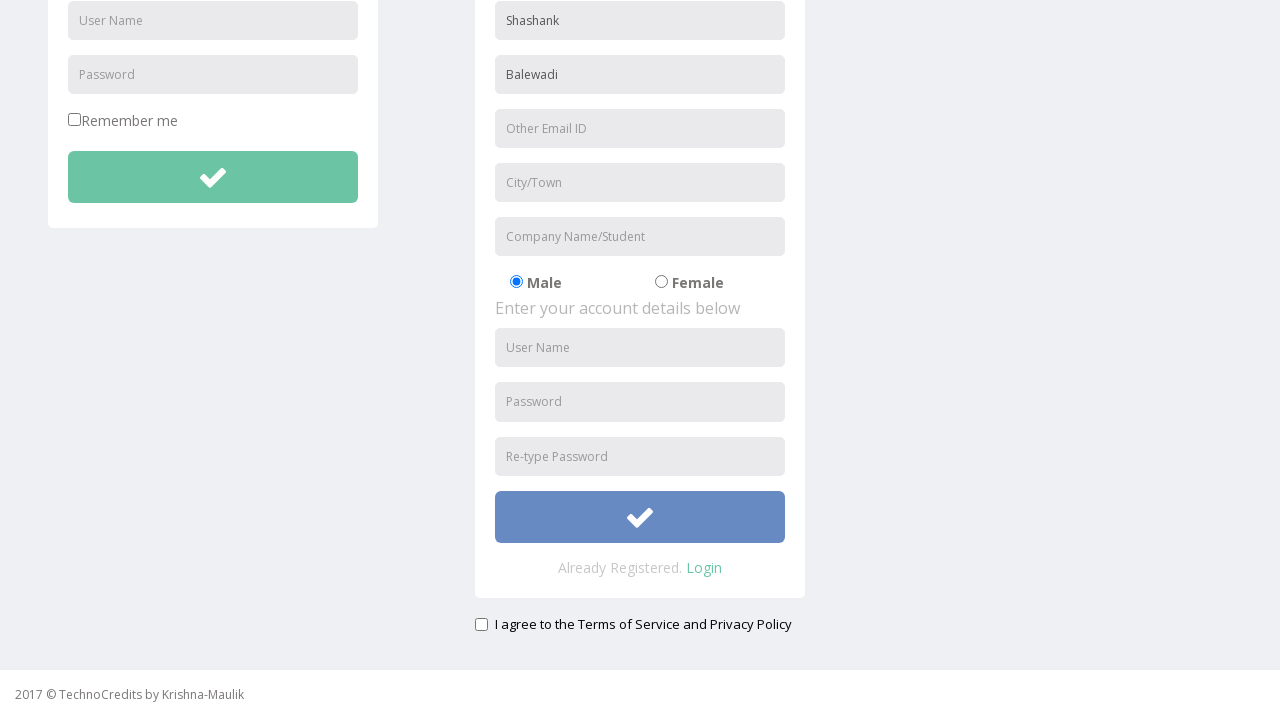

Filled email field with 'test@example.com' on #useremail
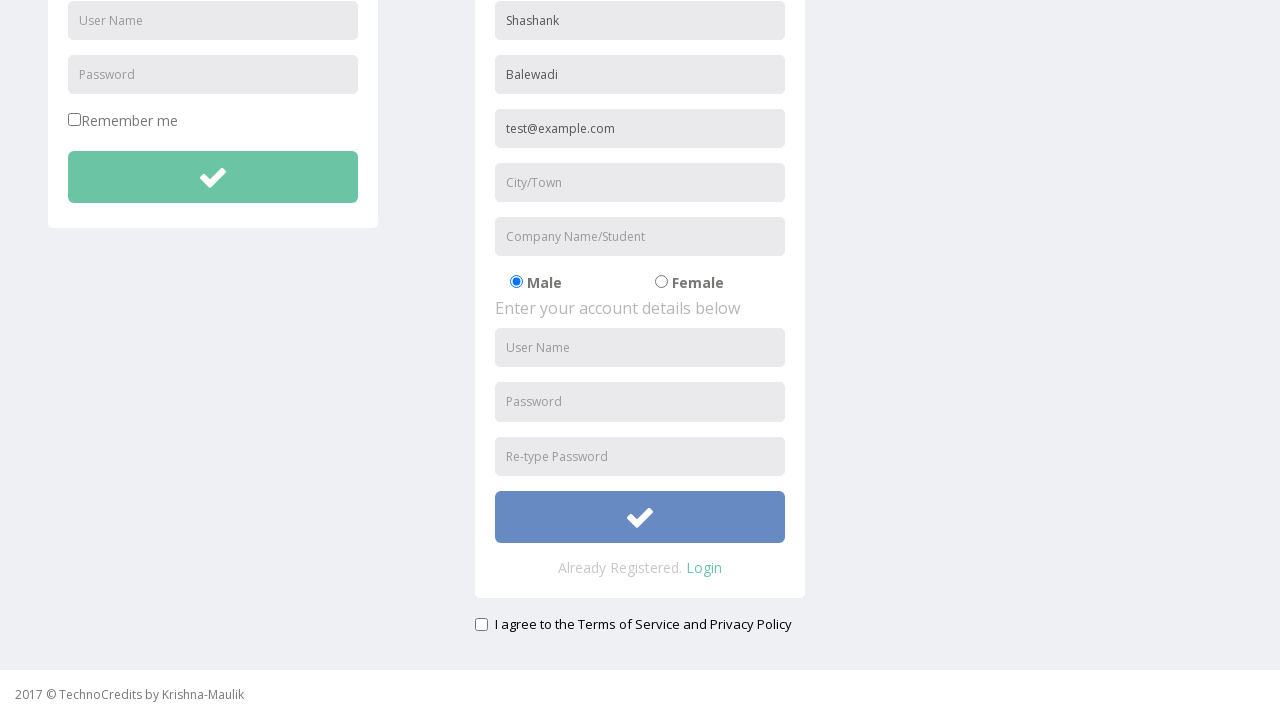

Scrolled to submit button
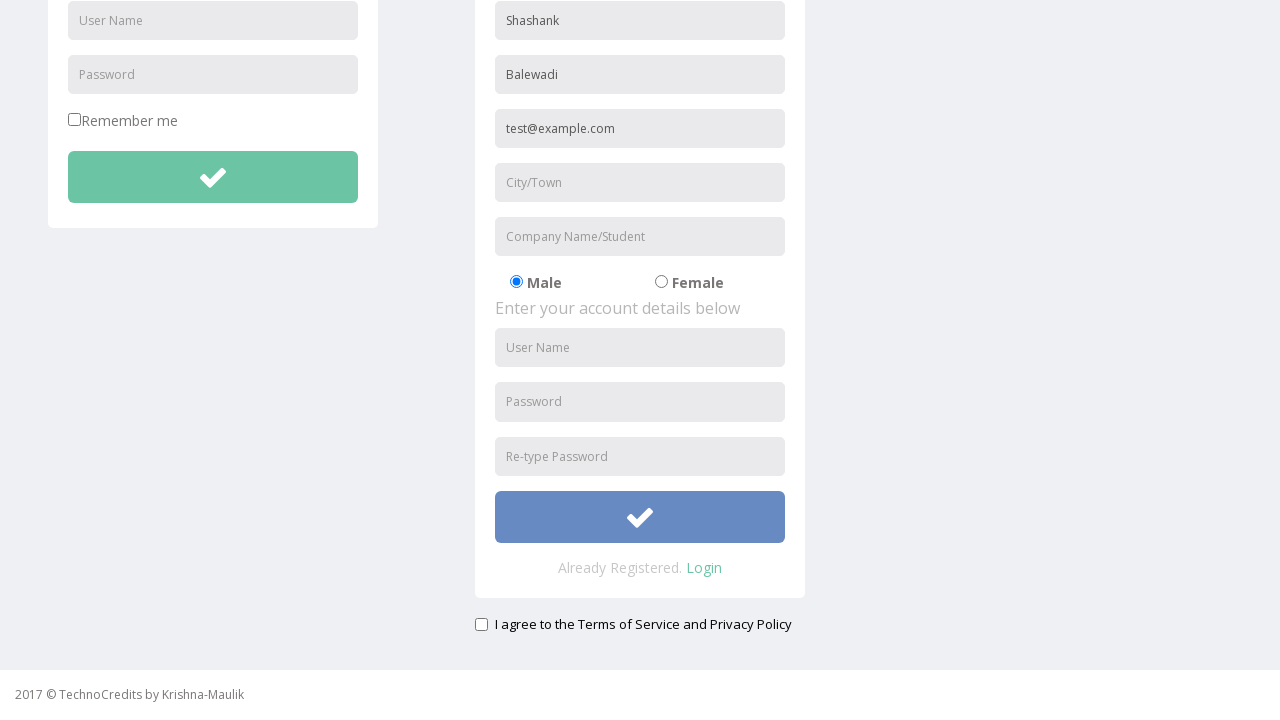

Clicked submit button after filling email at (640, 517) on #btnsubmitsignUp
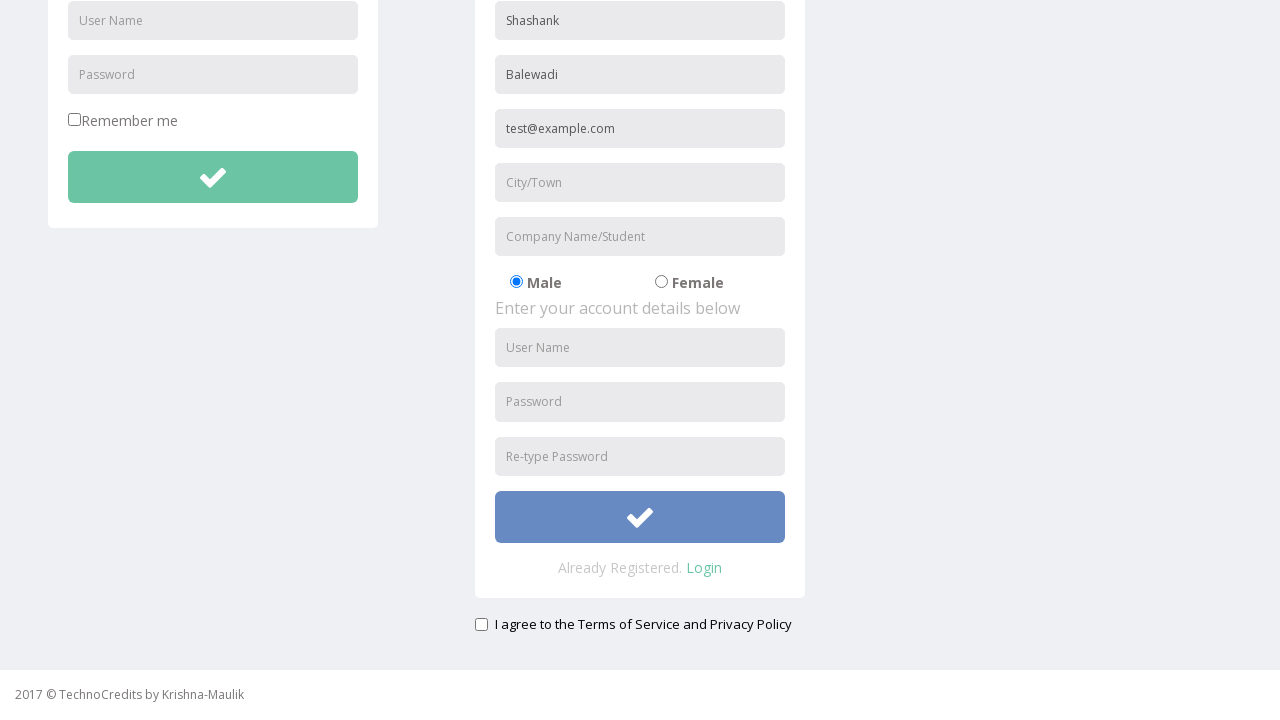

Waited for validation response (500ms)
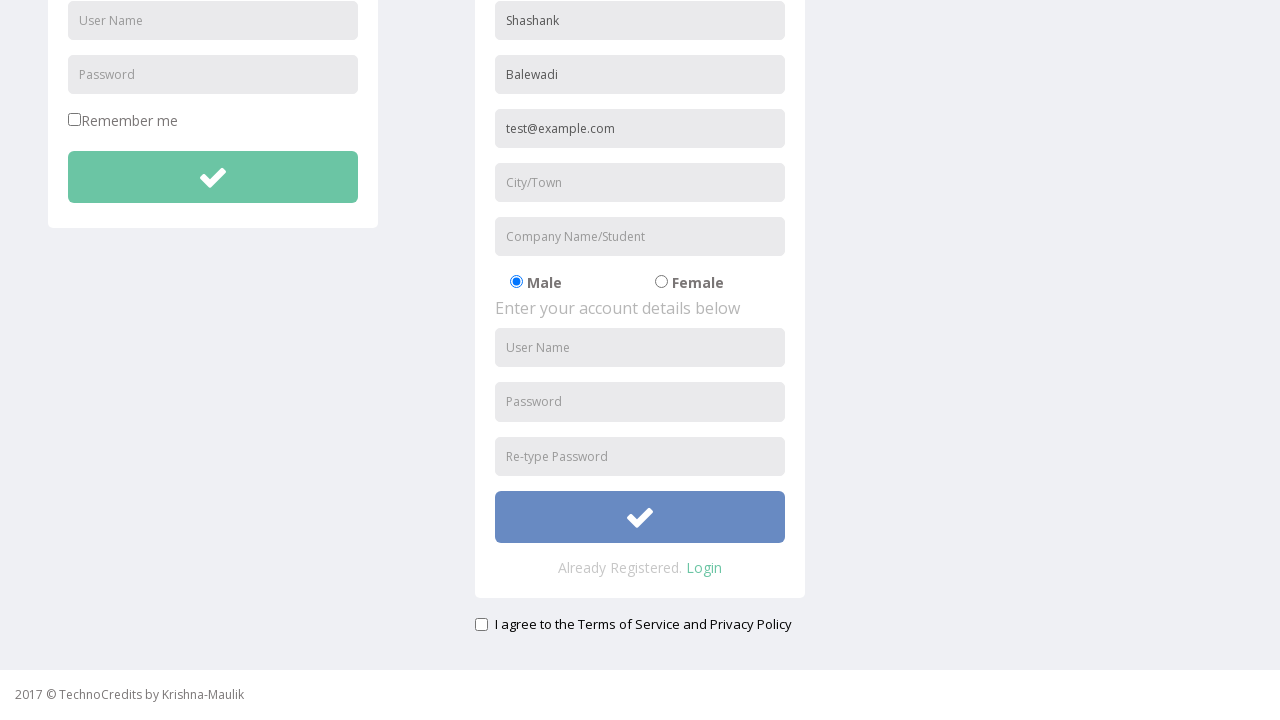

Filled city field with 'Pune' on #usercity
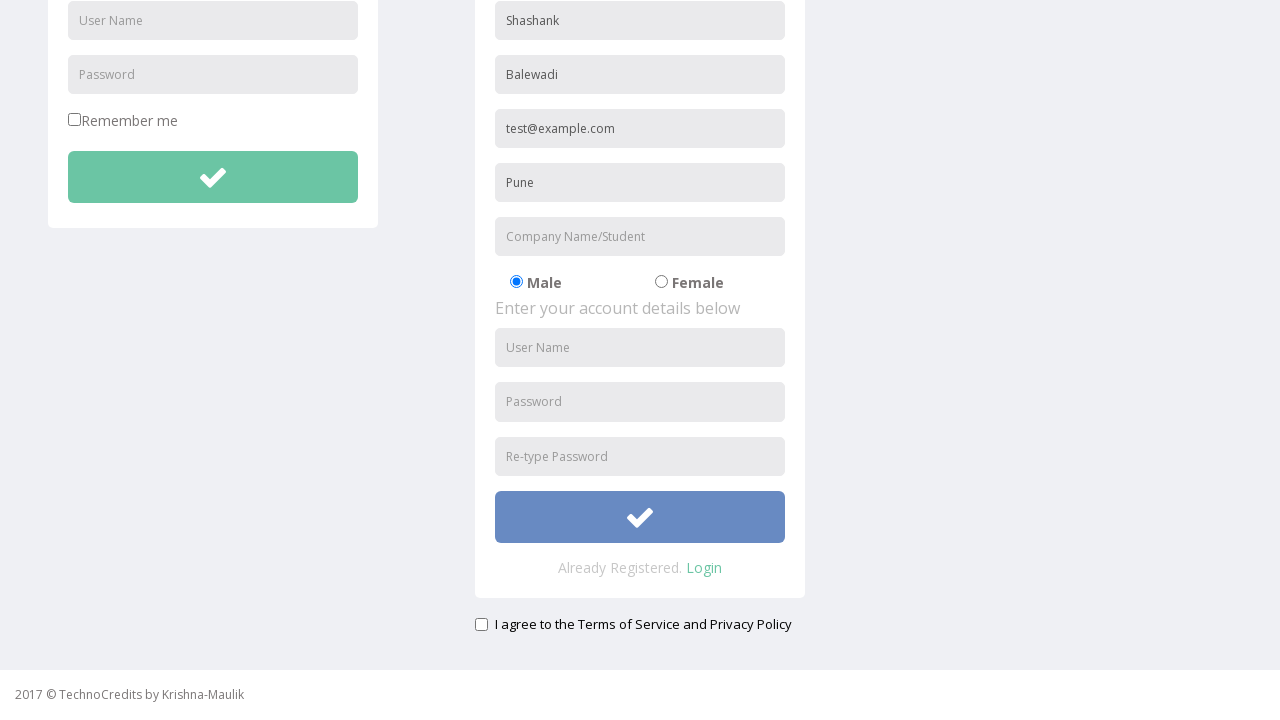

Scrolled to submit button
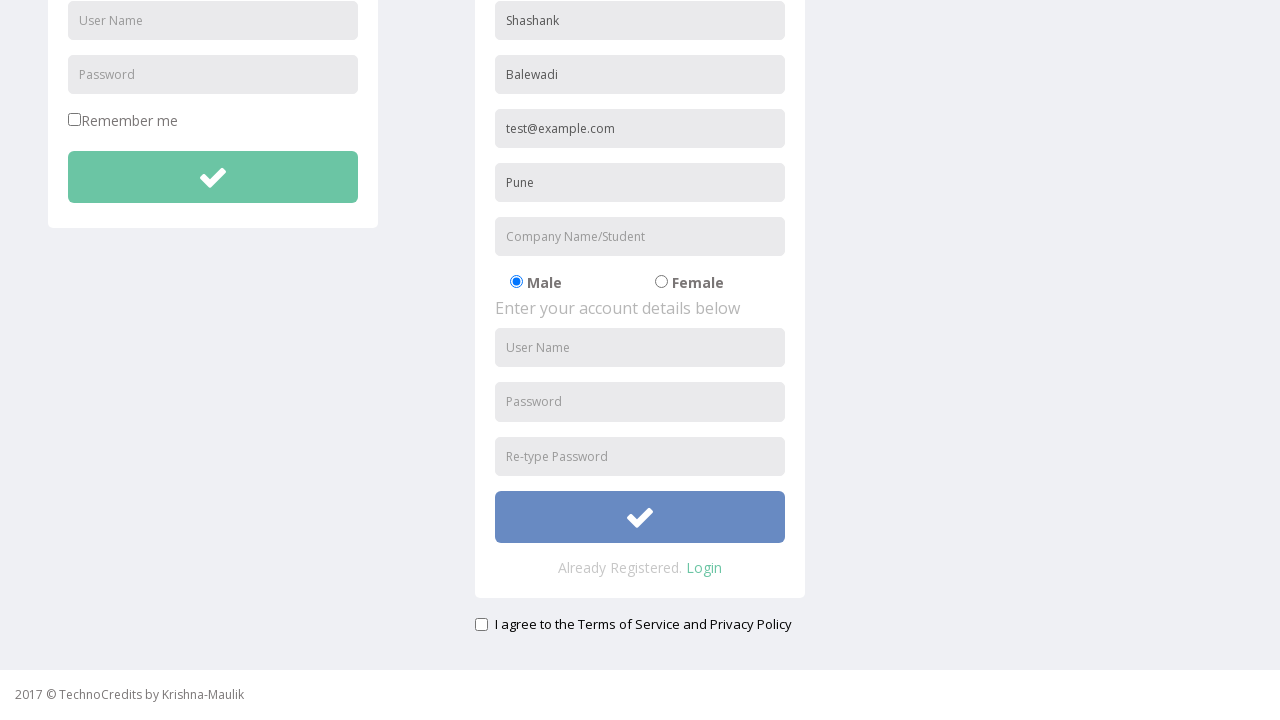

Clicked submit button after filling city at (640, 517) on #btnsubmitsignUp
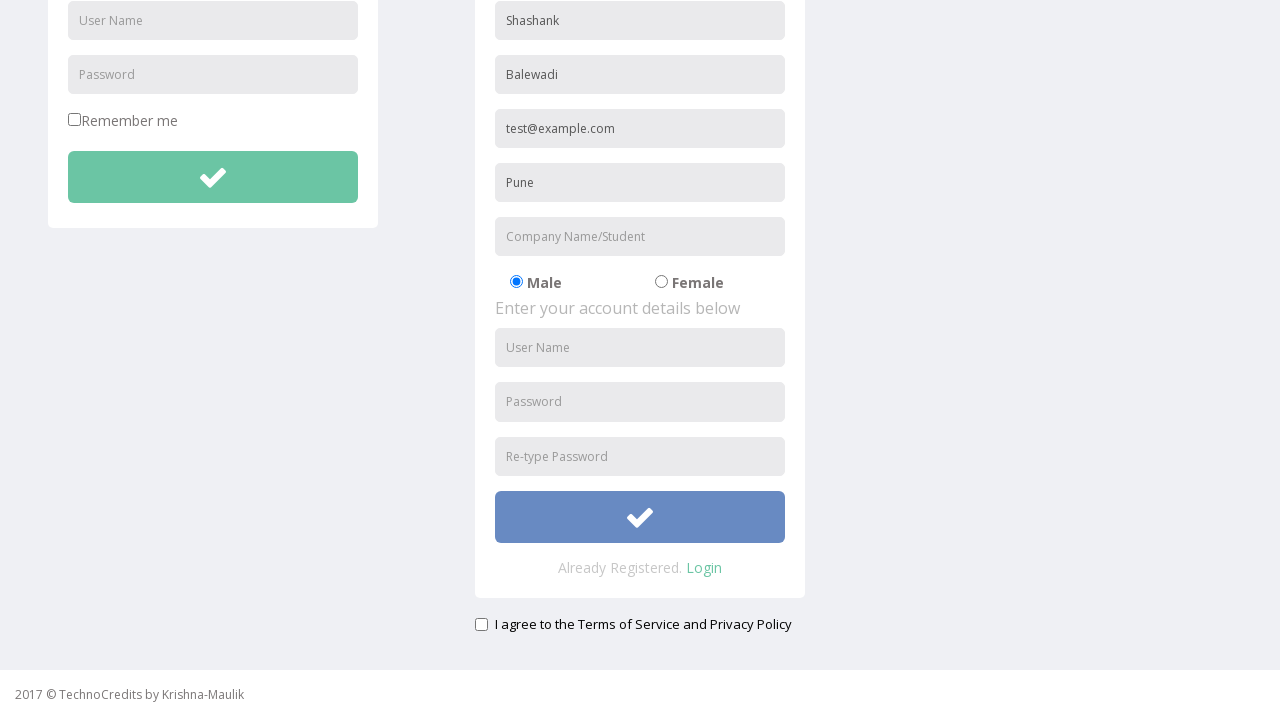

Waited for validation response (500ms)
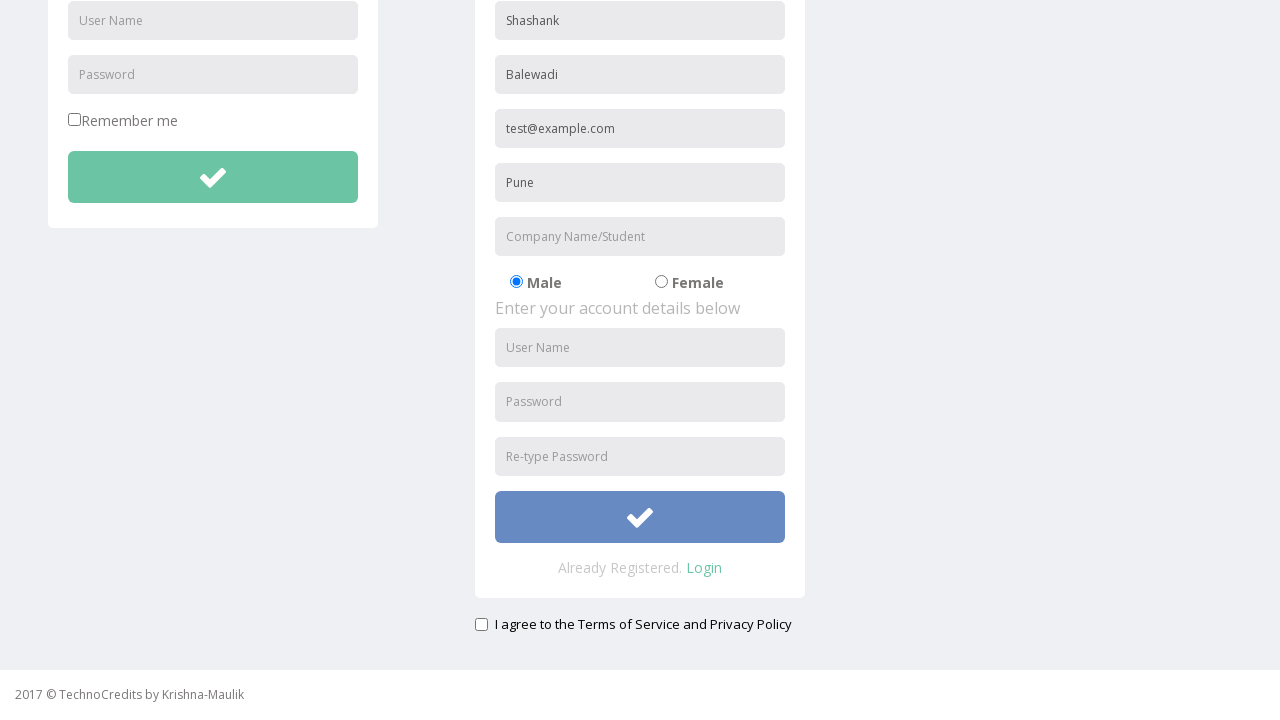

Filled organization field with 'IBM' on #organization
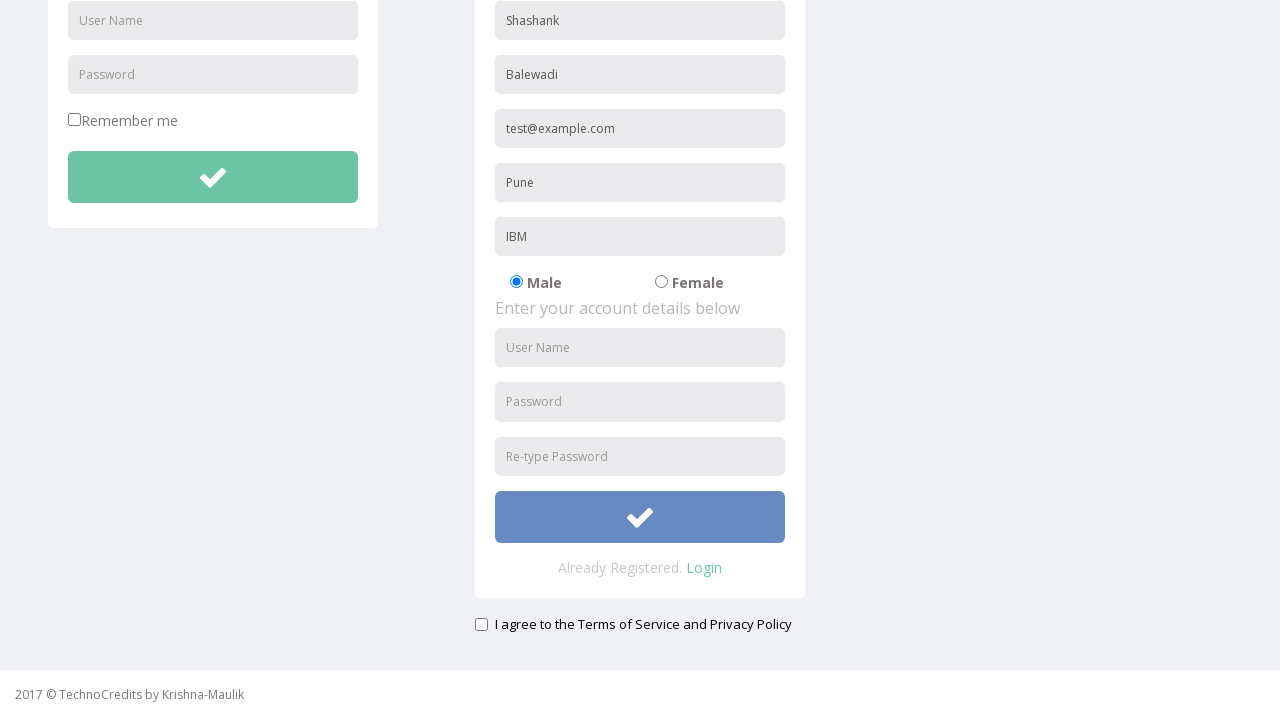

Scrolled to submit button
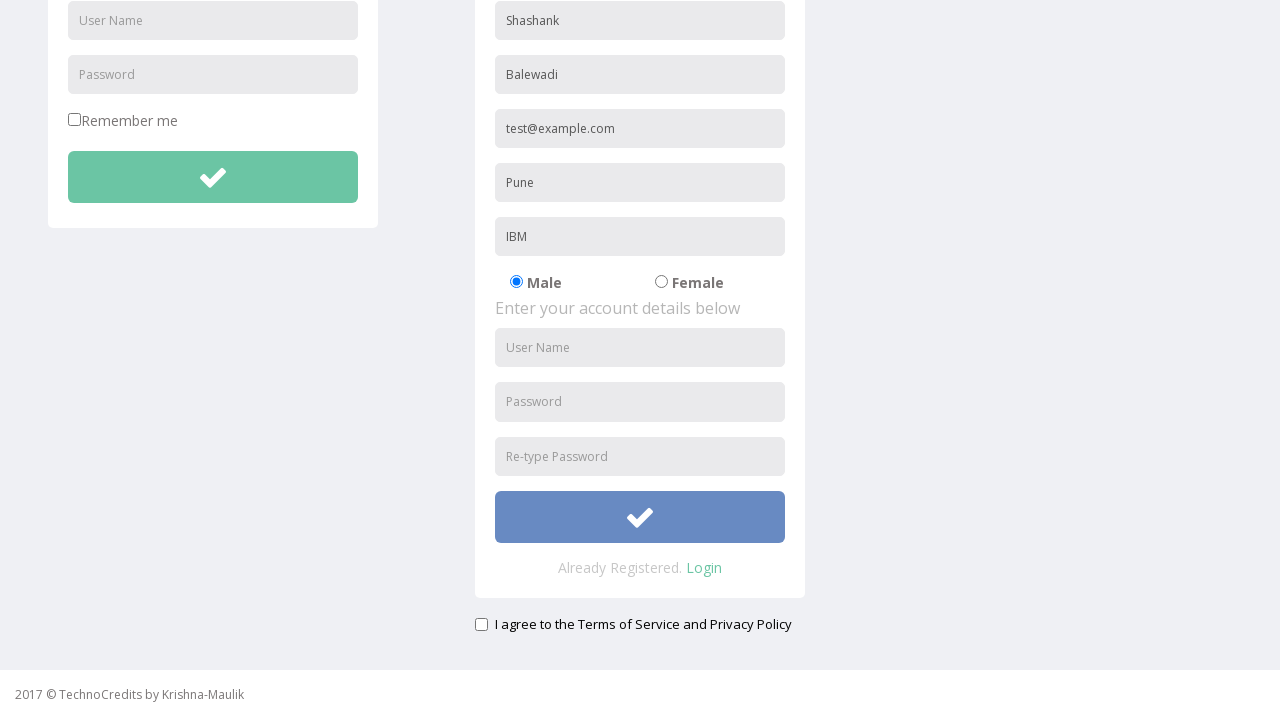

Selected gender option at (567, 282) on label[for='radio-01']
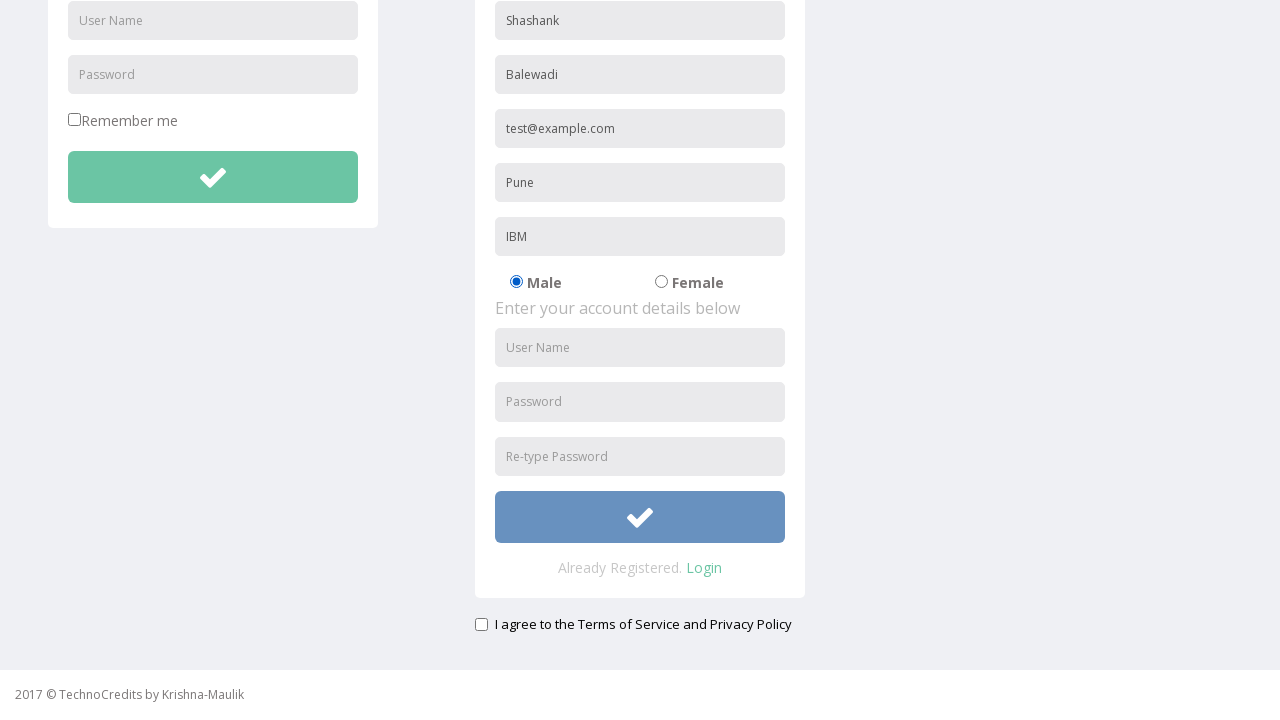

Scrolled to submit button
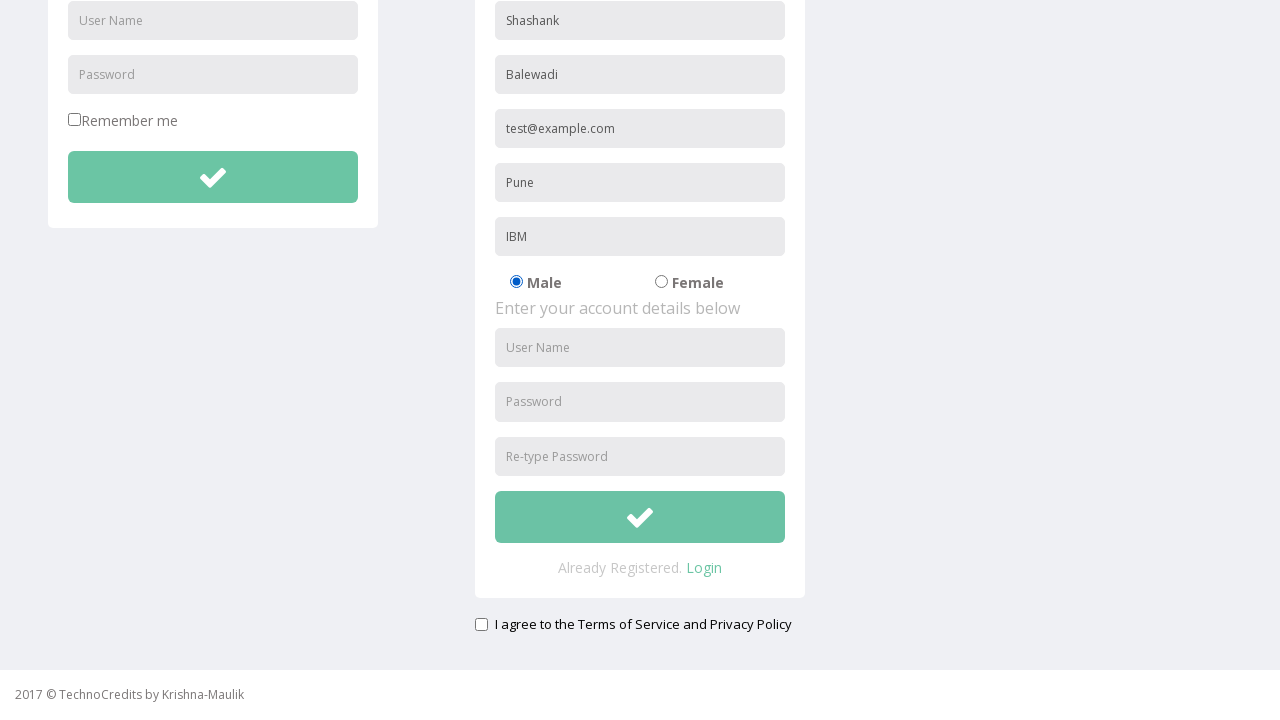

Clicked submit button after selecting gender at (640, 517) on #btnsubmitsignUp
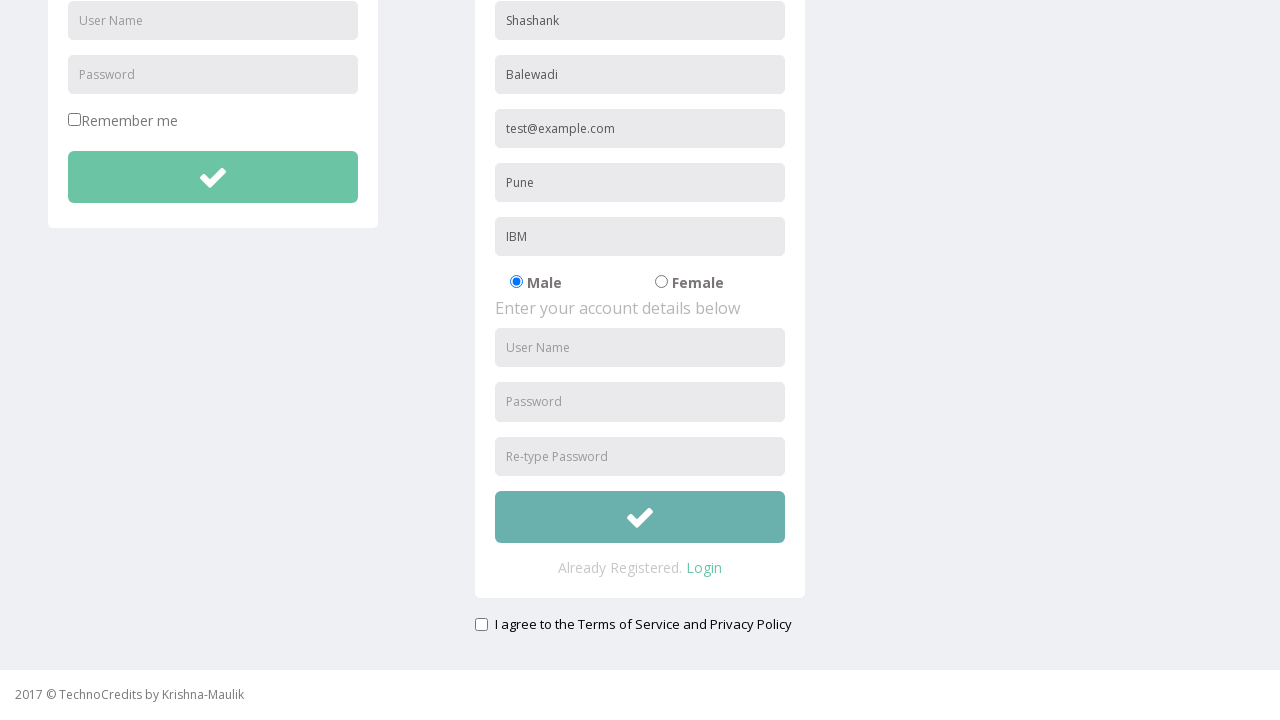

Waited for validation response (500ms)
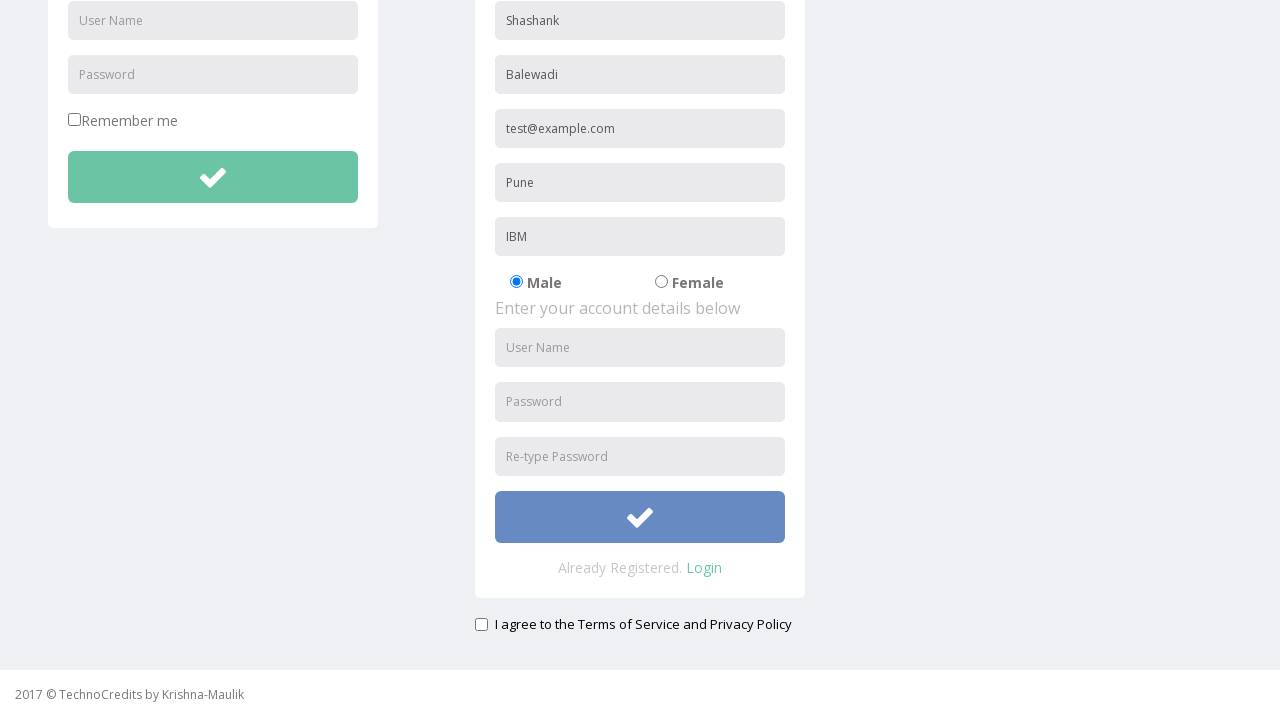

Filled username field with 'Shanky' on #usernameReg
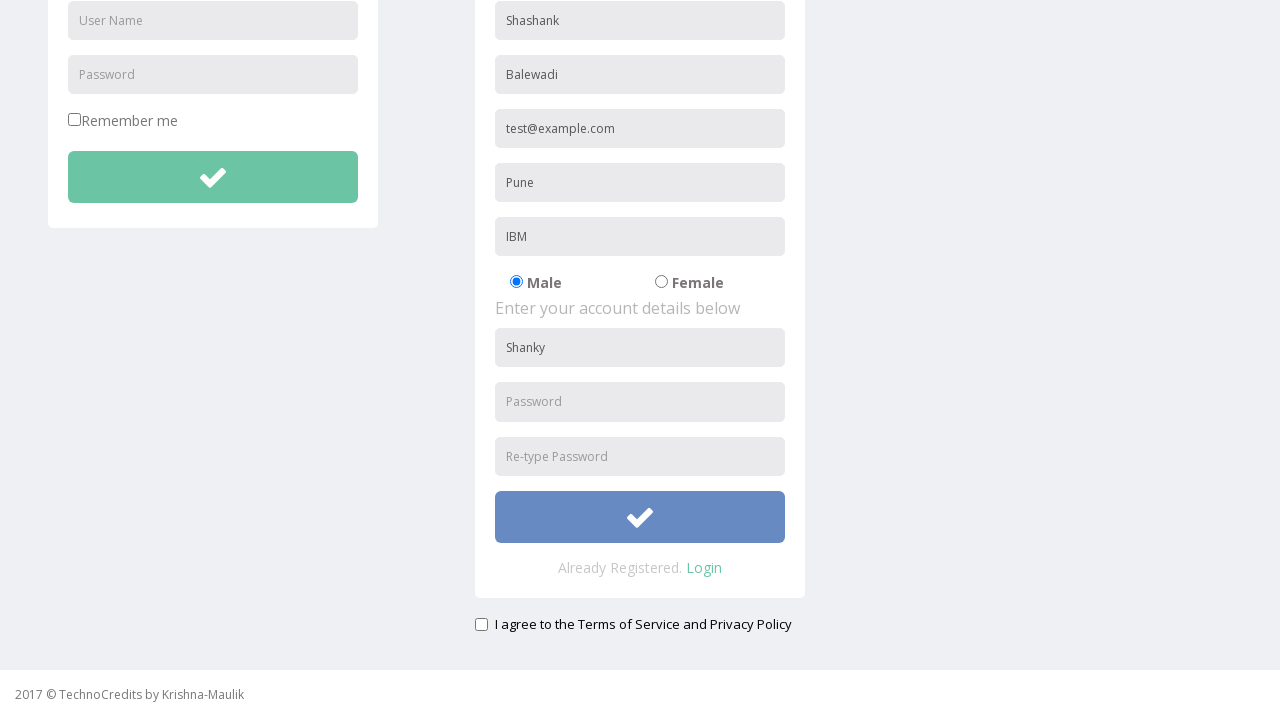

Scrolled to submit button
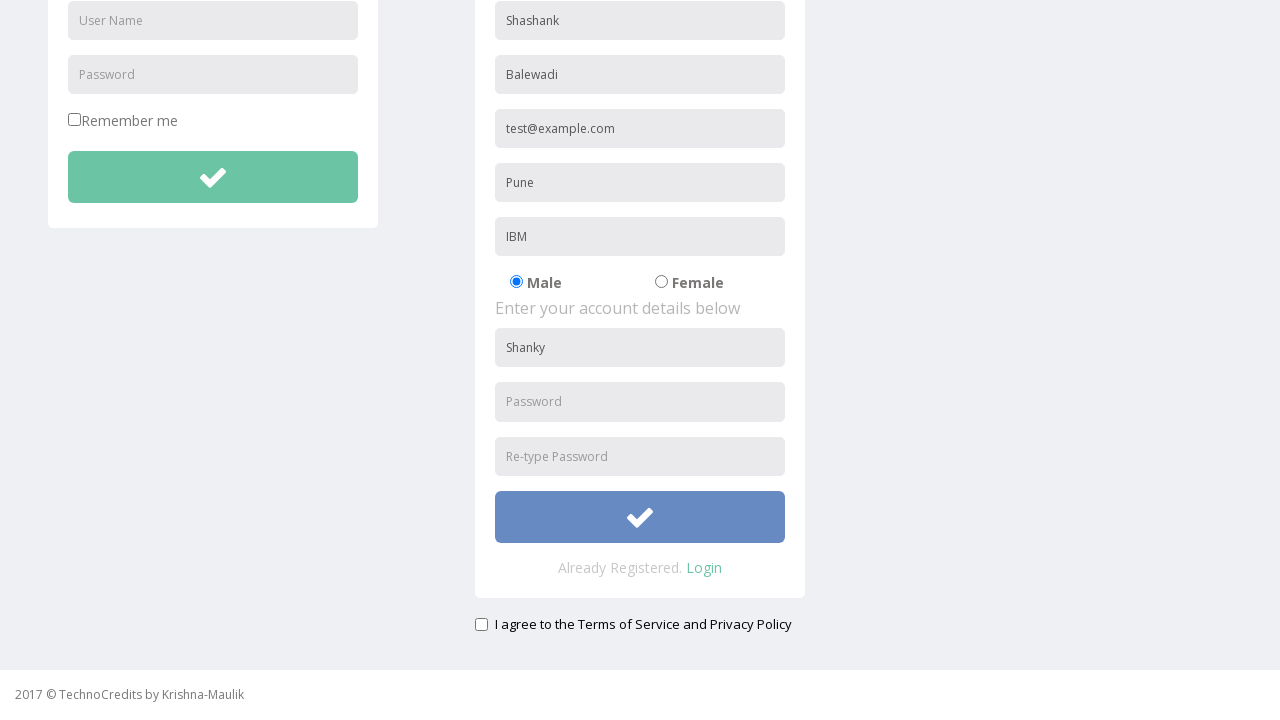

Clicked submit button after filling username at (640, 517) on #btnsubmitsignUp
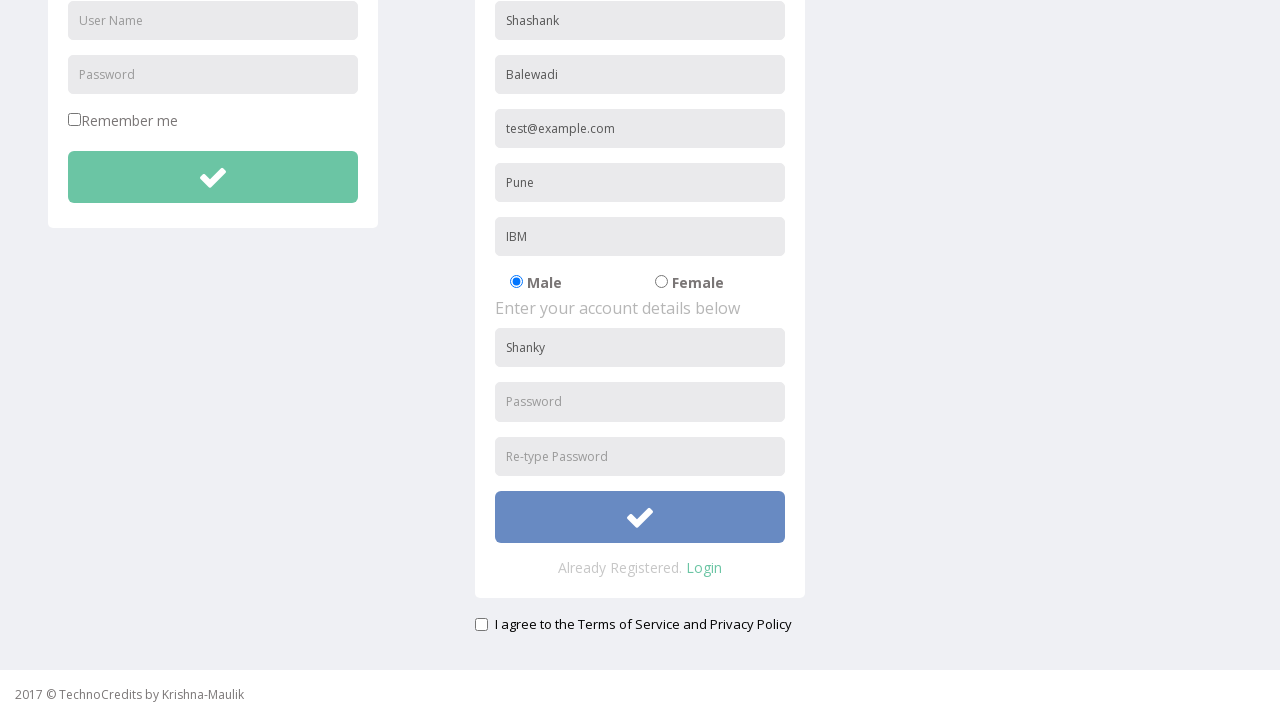

Waited for validation response (500ms)
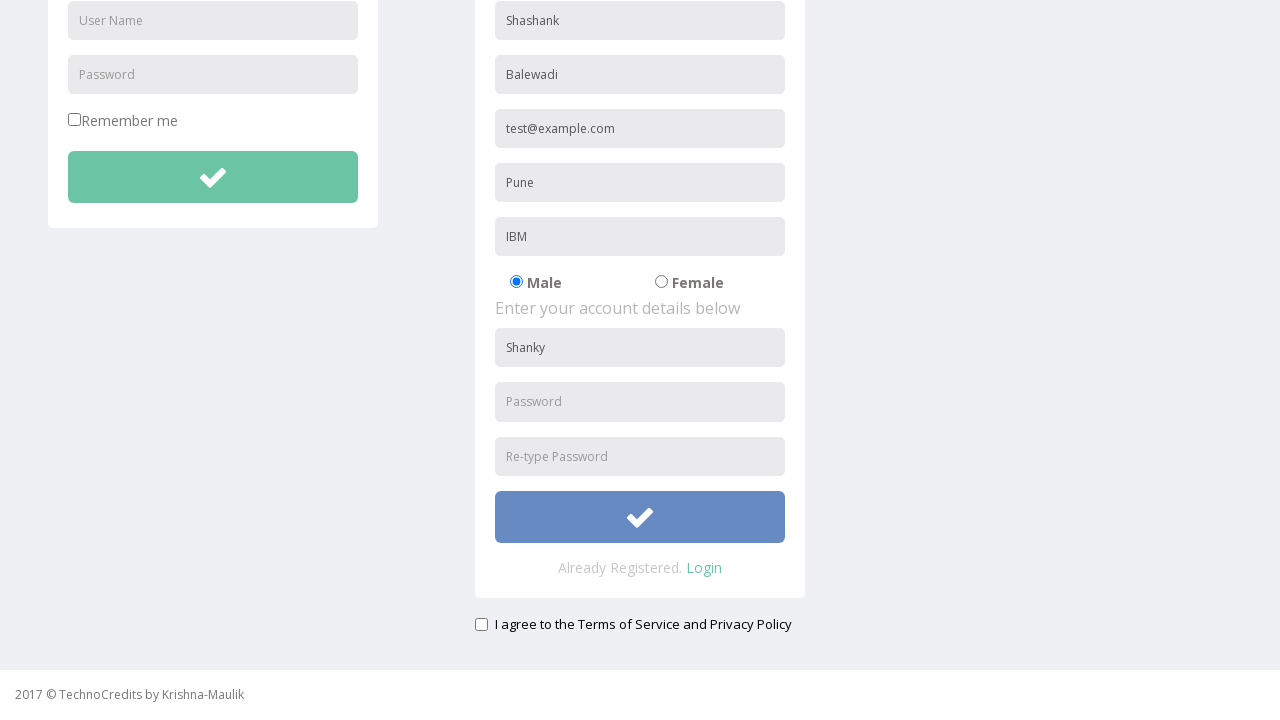

Filled password field with 'password123' on #passwordReg
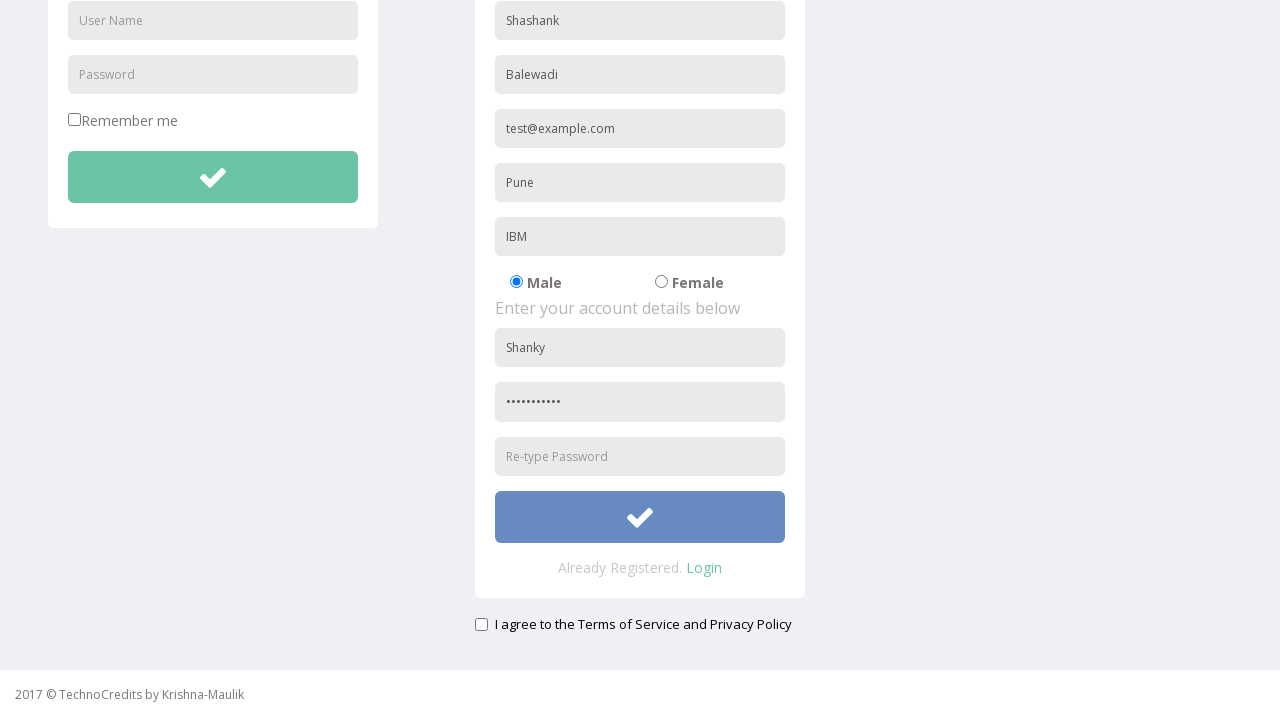

Scrolled to submit button
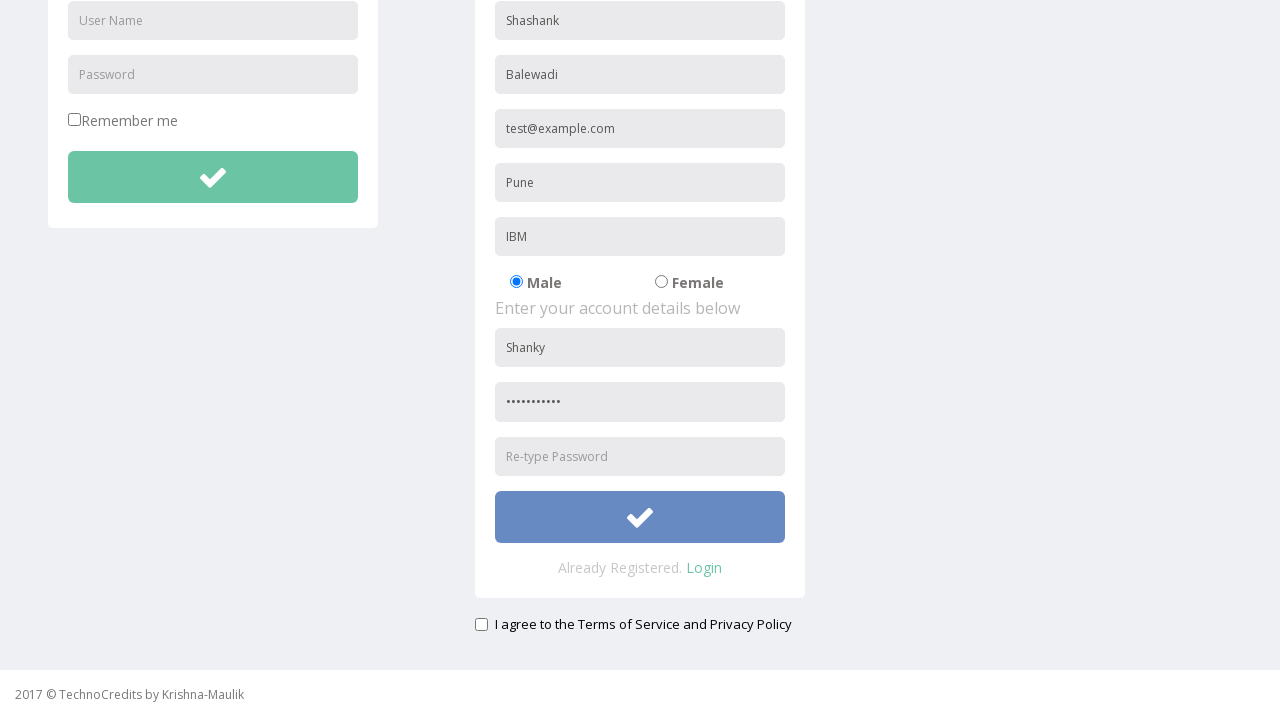

Clicked submit button after filling password at (640, 517) on #btnsubmitsignUp
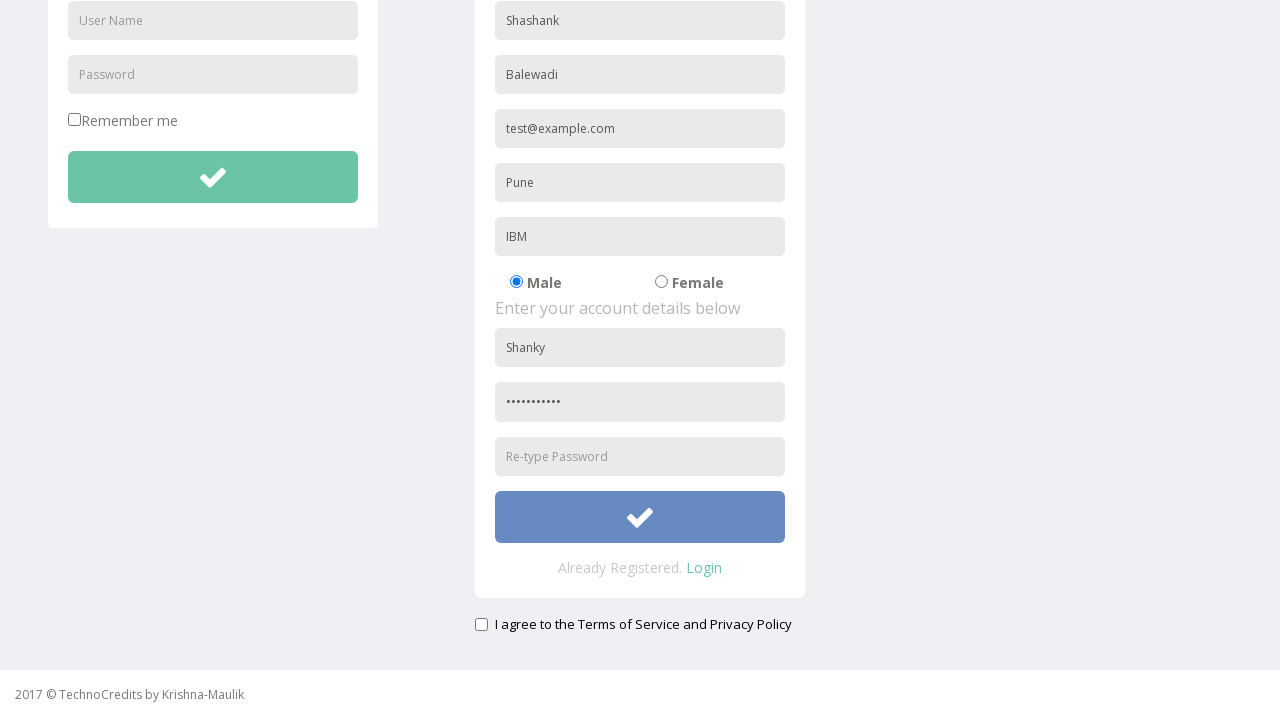

Waited for validation response (500ms)
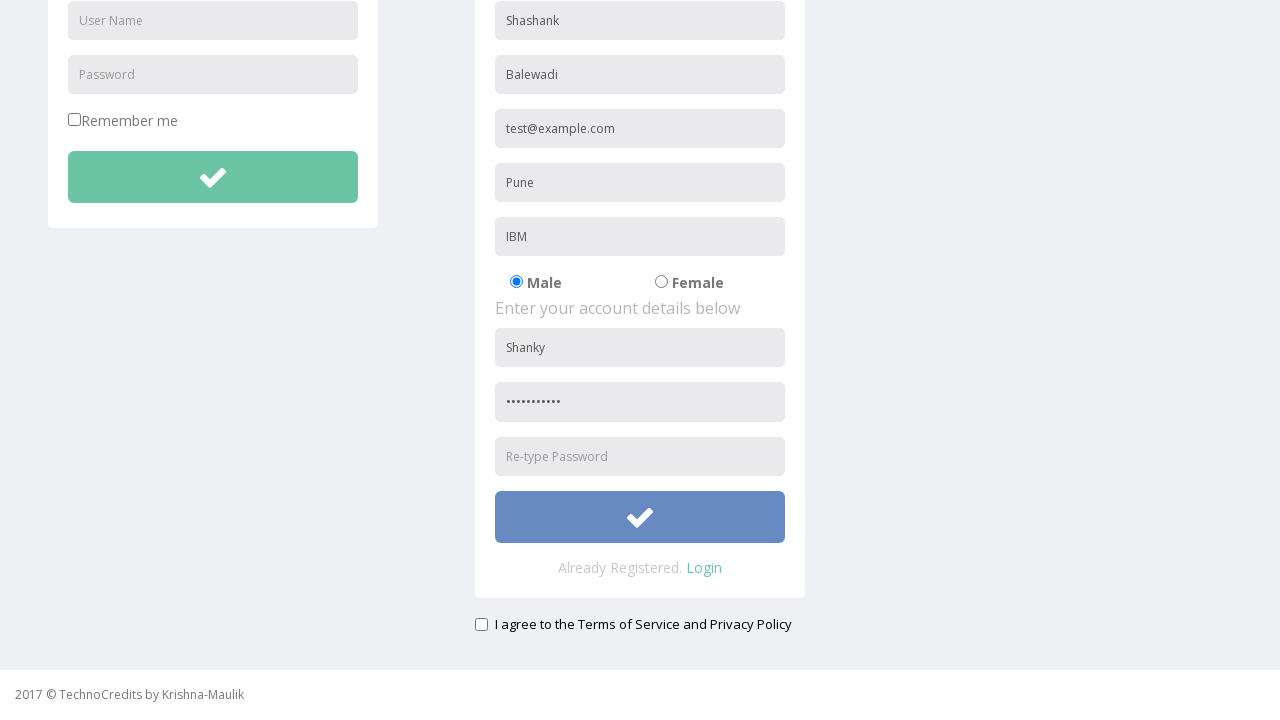

Filled re-enter password field with 'password123' on #repasswordReg
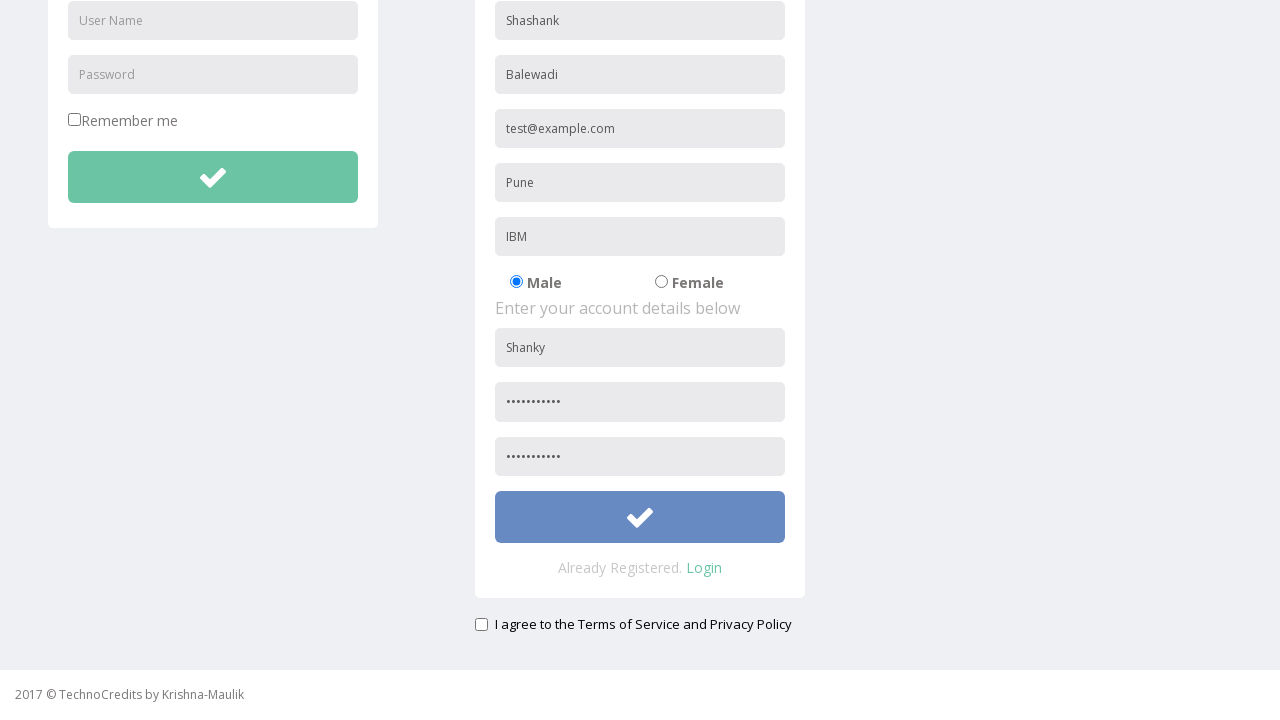

Scrolled to submit button
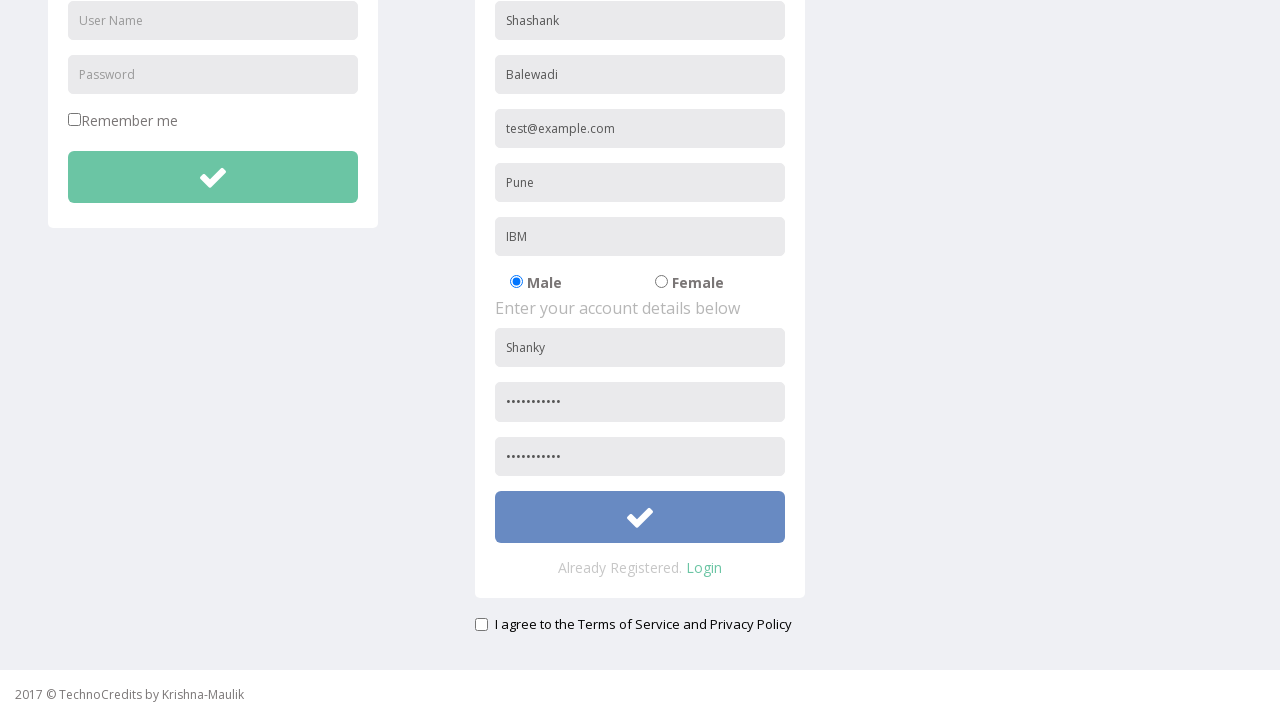

Clicked submit button after filling re-enter password at (640, 517) on #btnsubmitsignUp
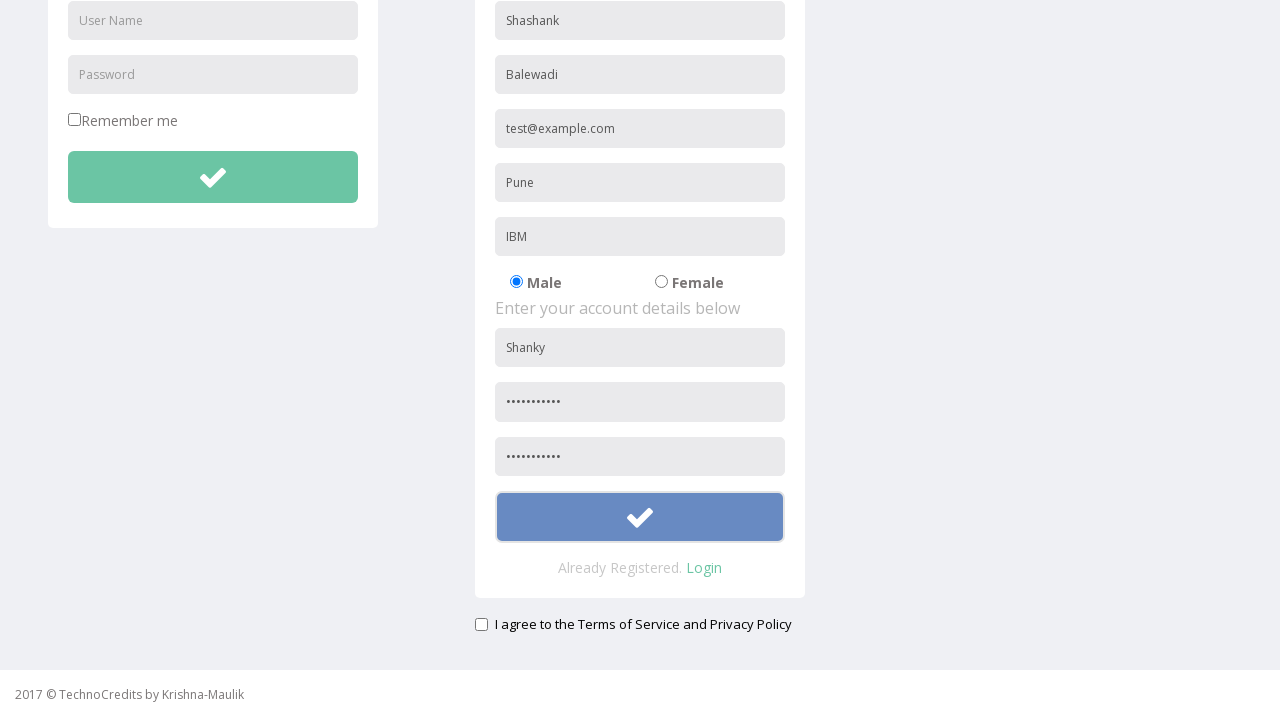

Waited for validation response (500ms)
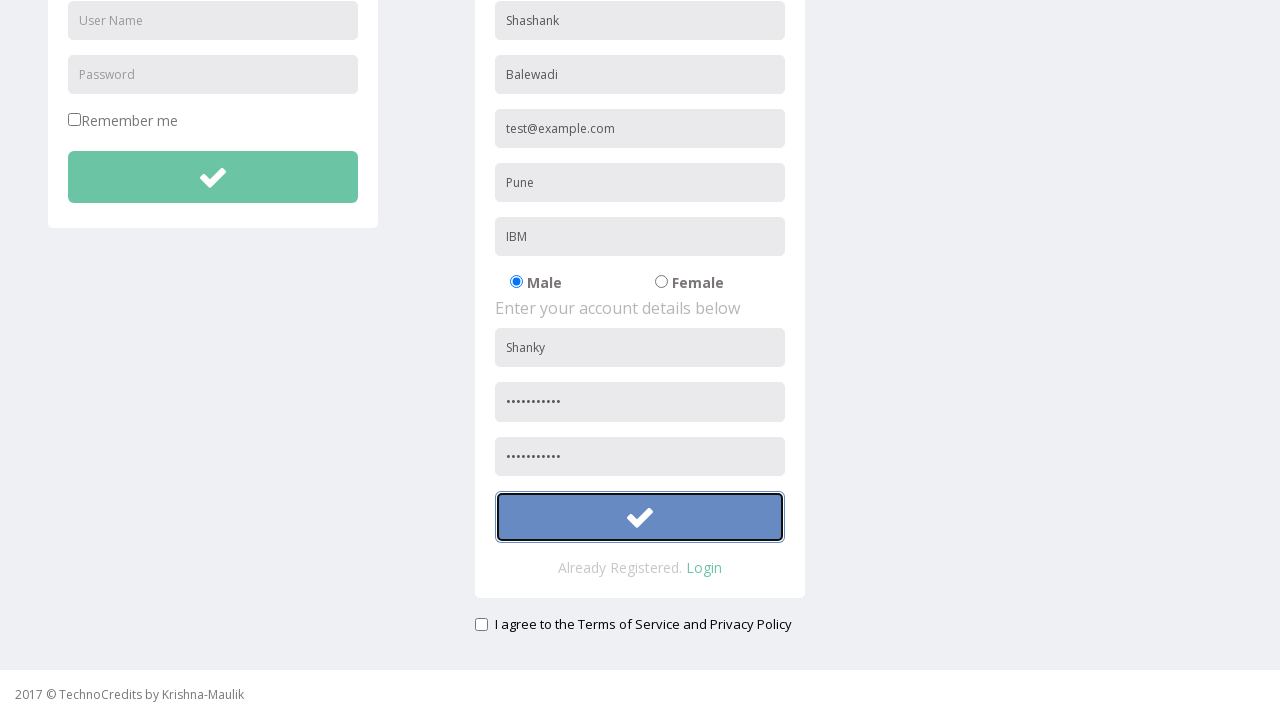

Checked signup agreement checkbox at (481, 624) on #signupAgreement
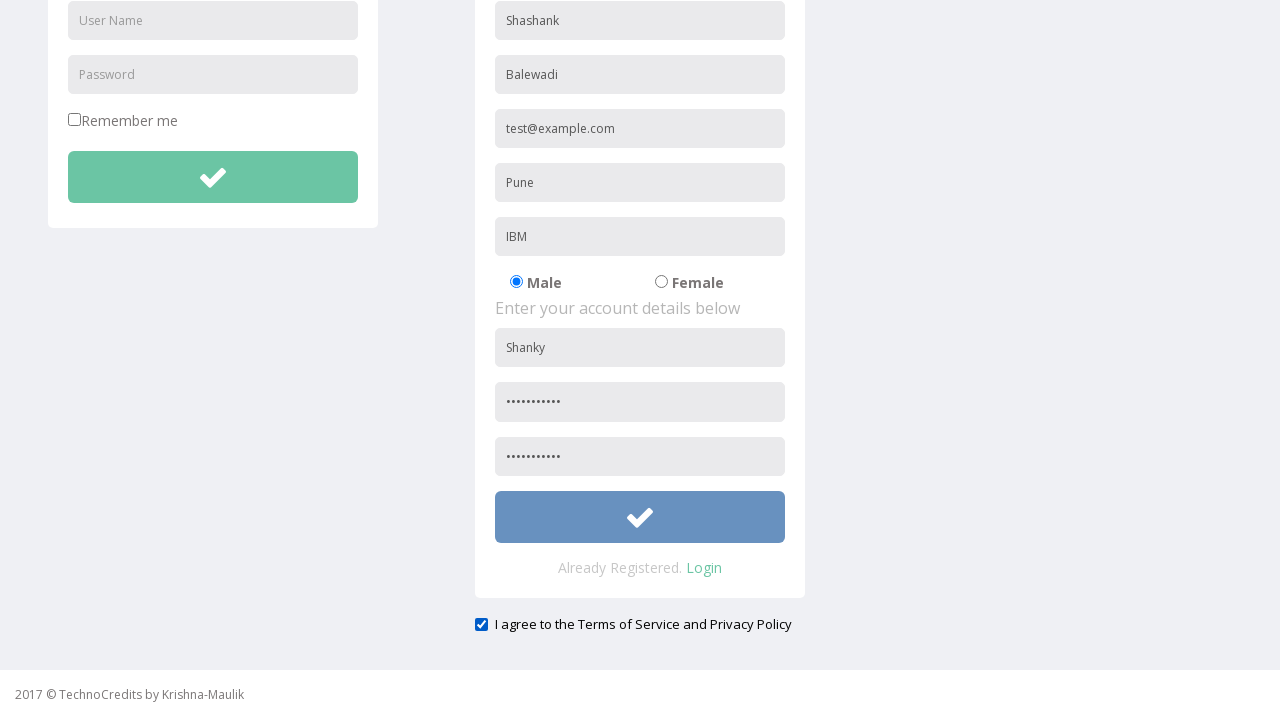

Scrolled to submit button for final submission
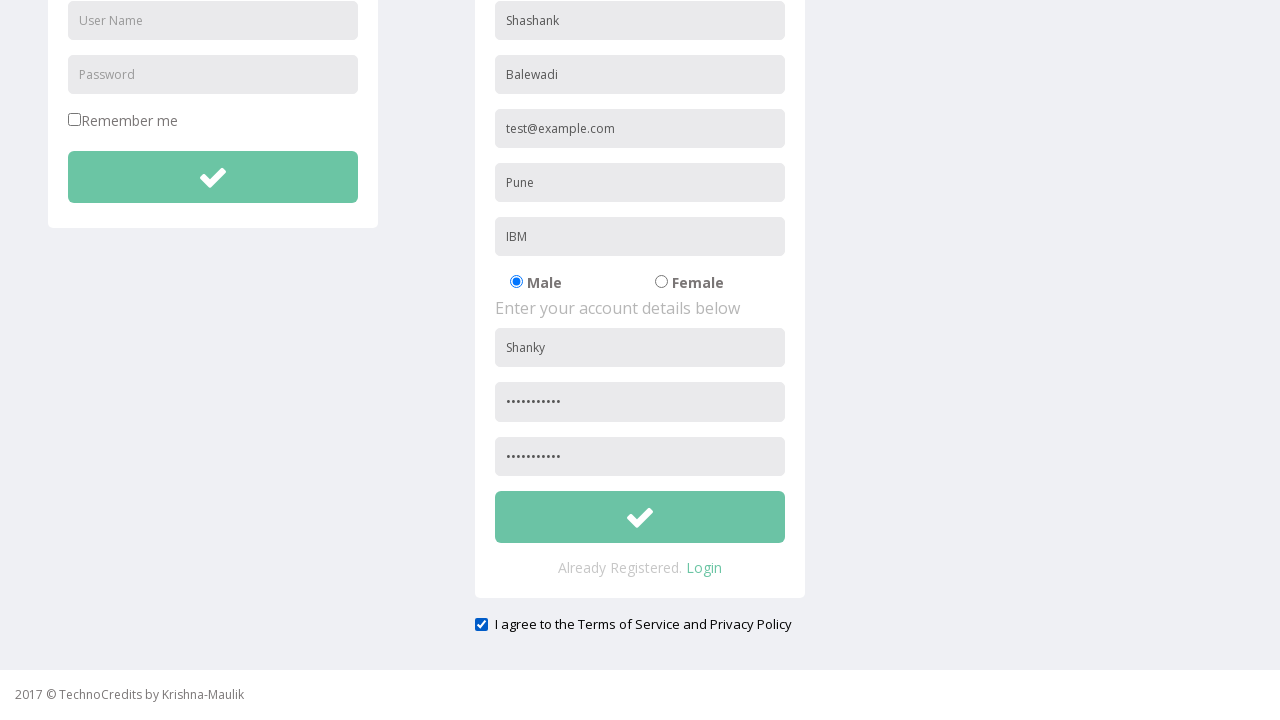

Clicked final submit button to complete registration form submission at (640, 517) on #btnsubmitsignUp
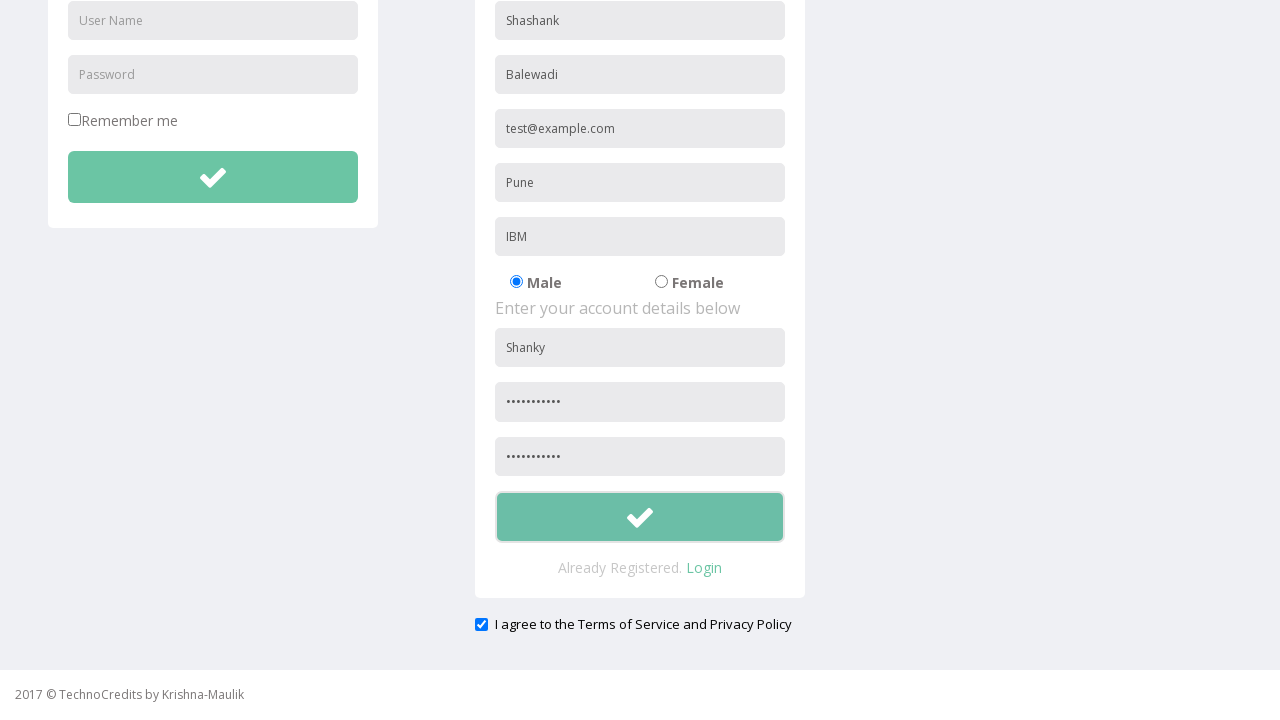

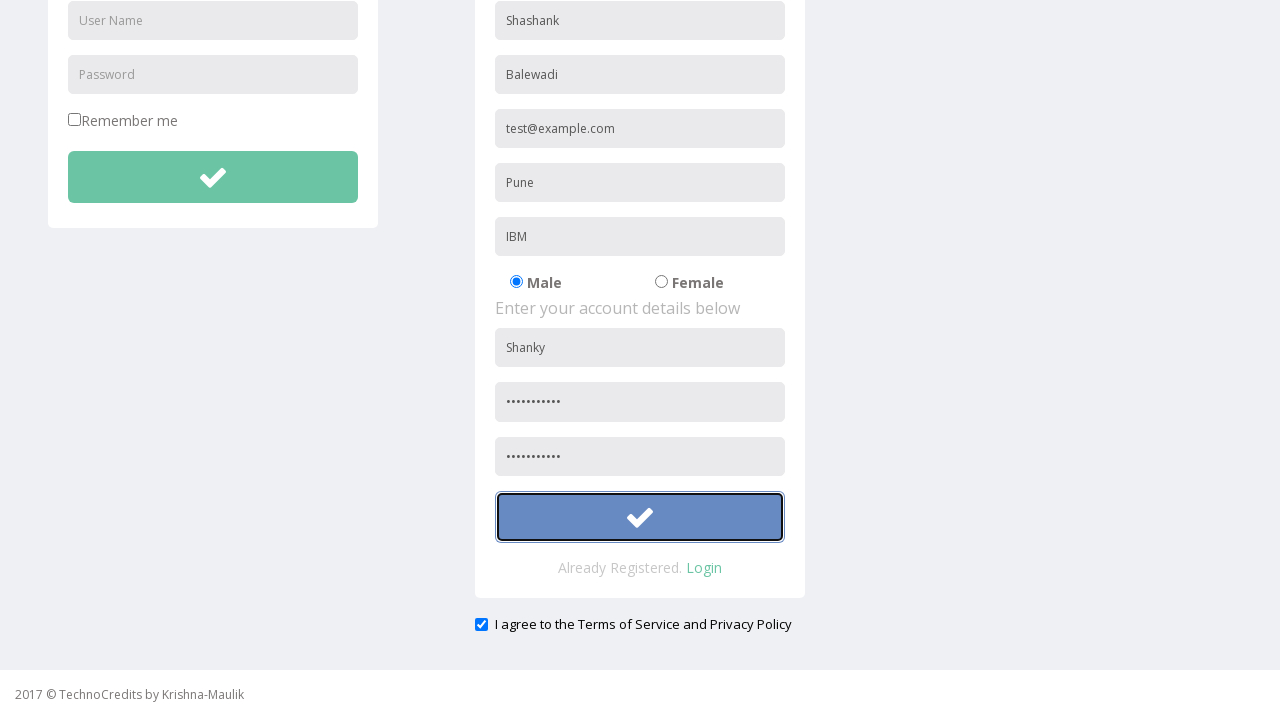